Tests web table interactions including reading table data, navigating through pagination, and selecting checkboxes in a product table

Starting URL: https://testautomationpractice.blogspot.com/

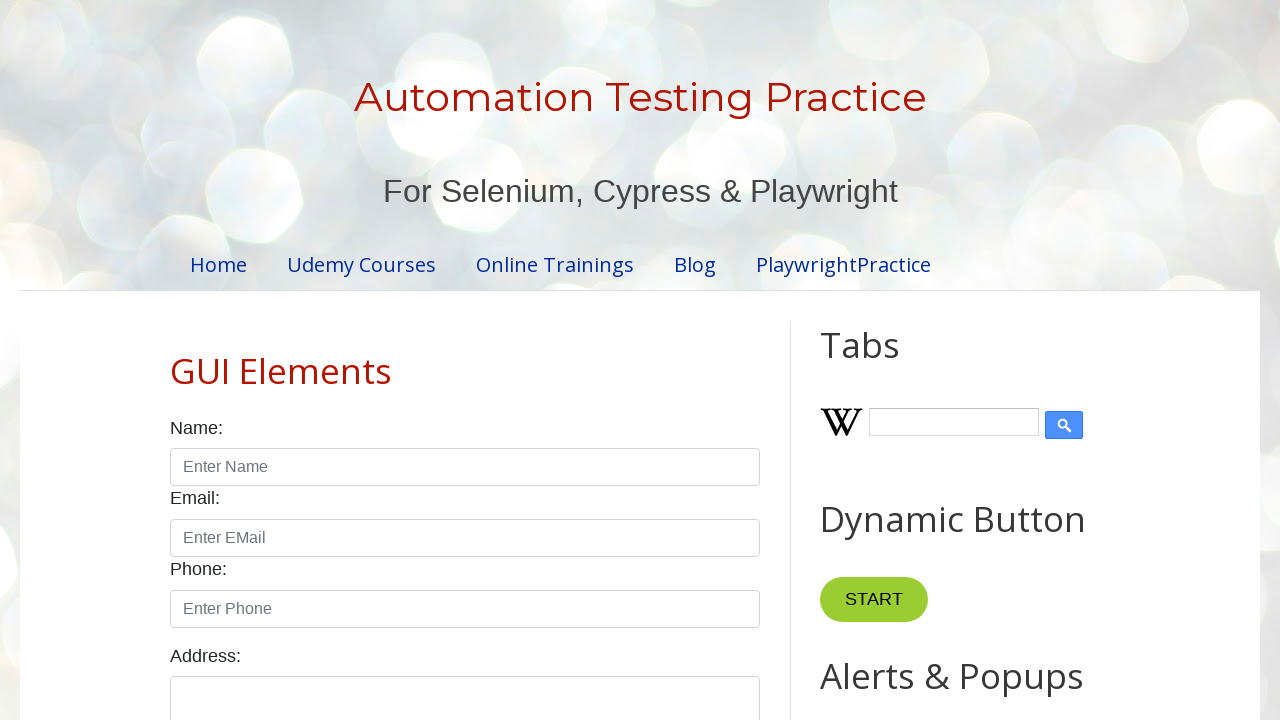

Product table loaded and is visible
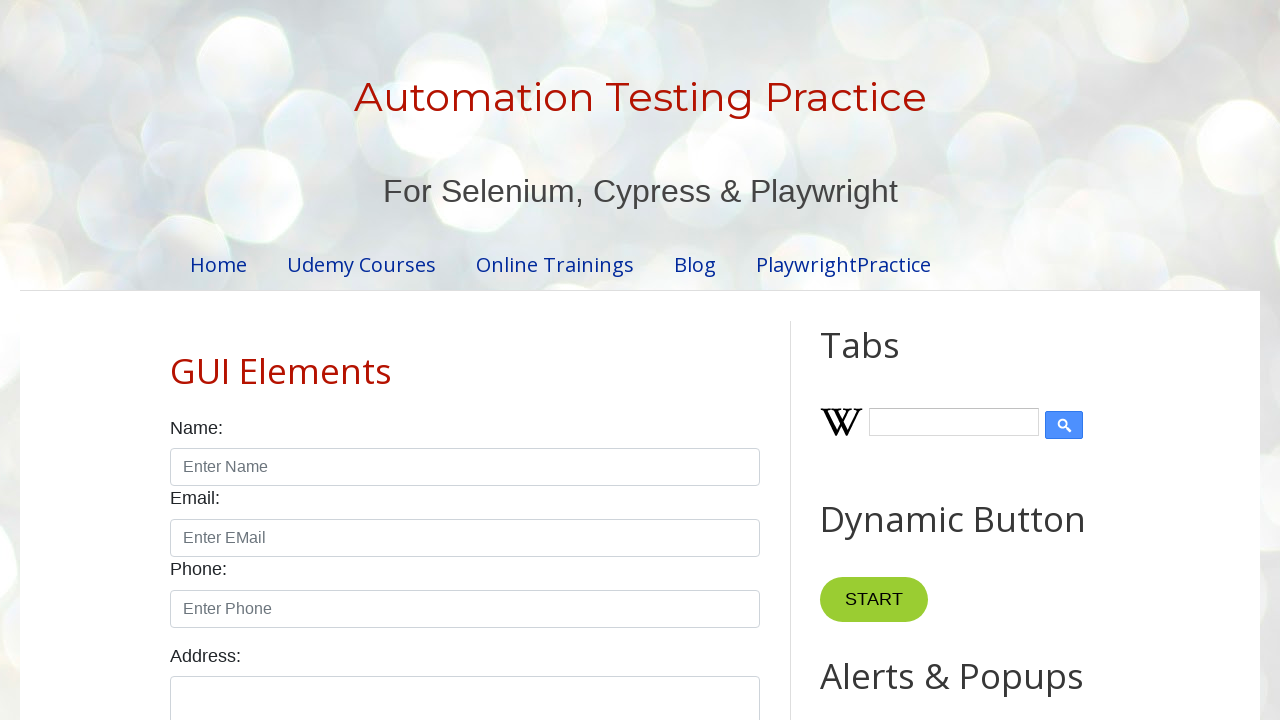

Retrieved product table with 5 rows
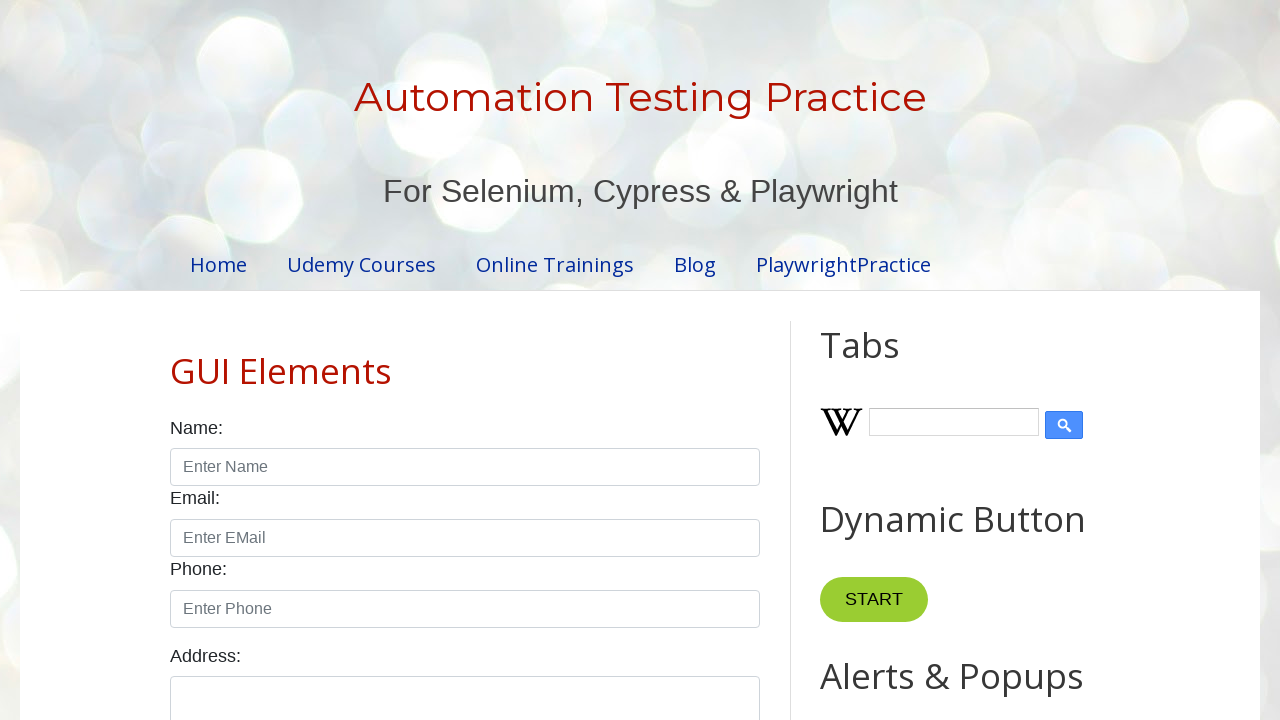

Retrieved specific cell data from row 3, column 3: $5.99
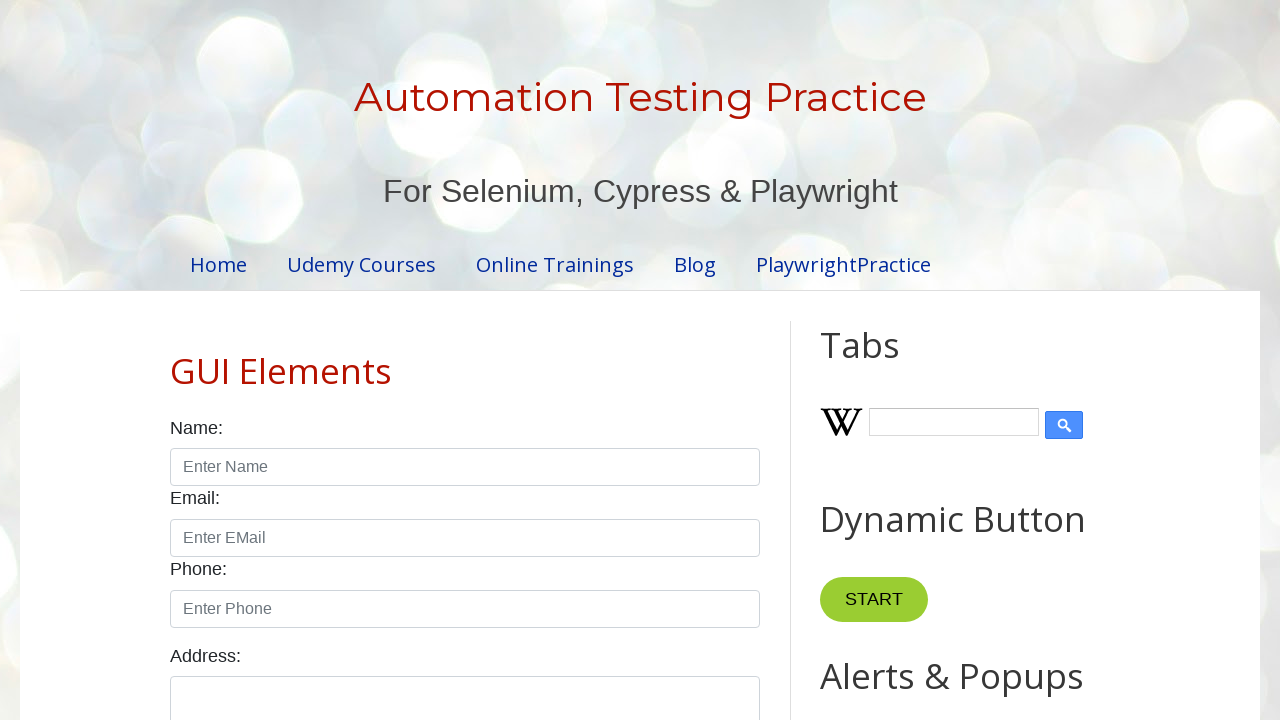

Retrieved pagination with 4 pages
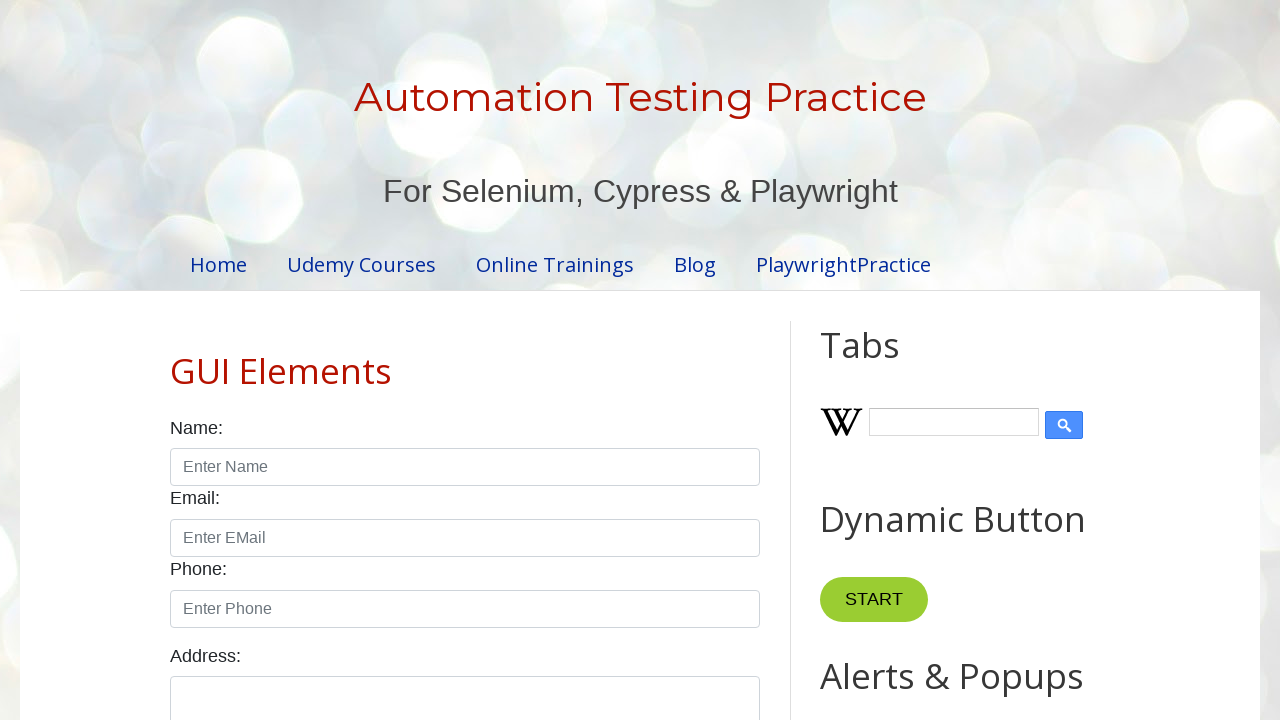

Clicked pagination page 1 at (416, 361) on //*[@id='pagination']/li >> nth=0
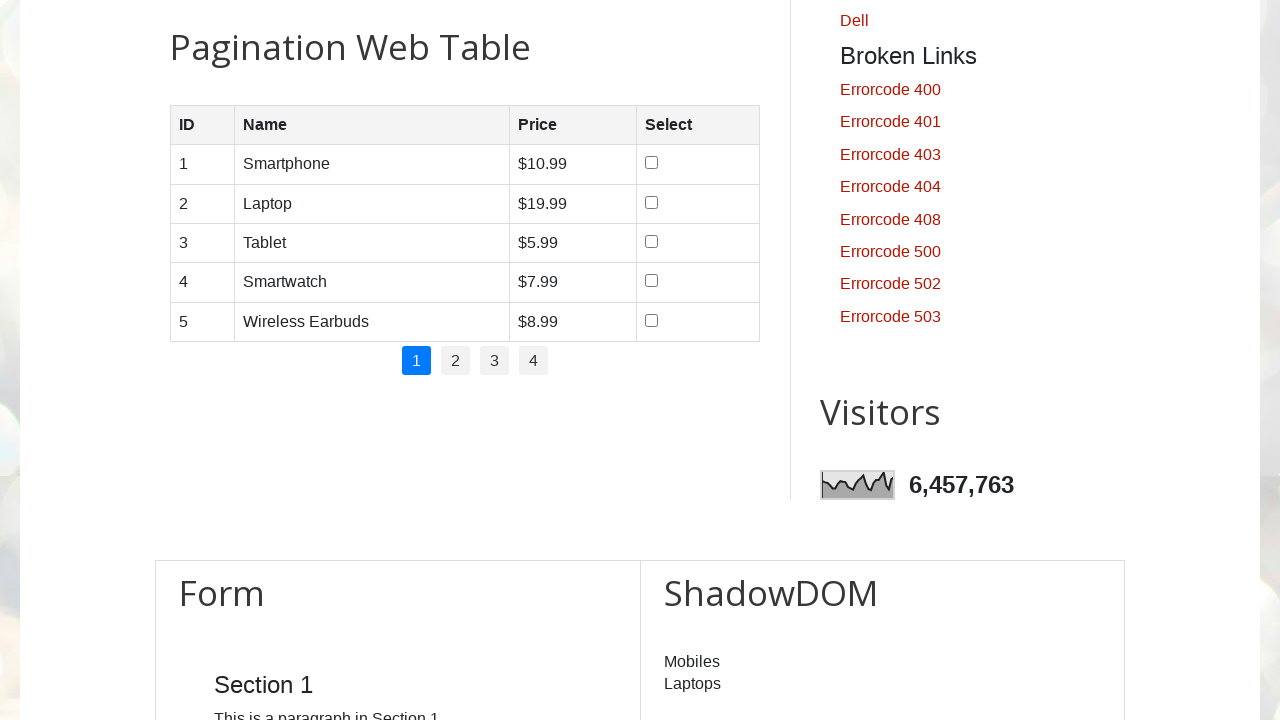

Waited for table to update on page 1
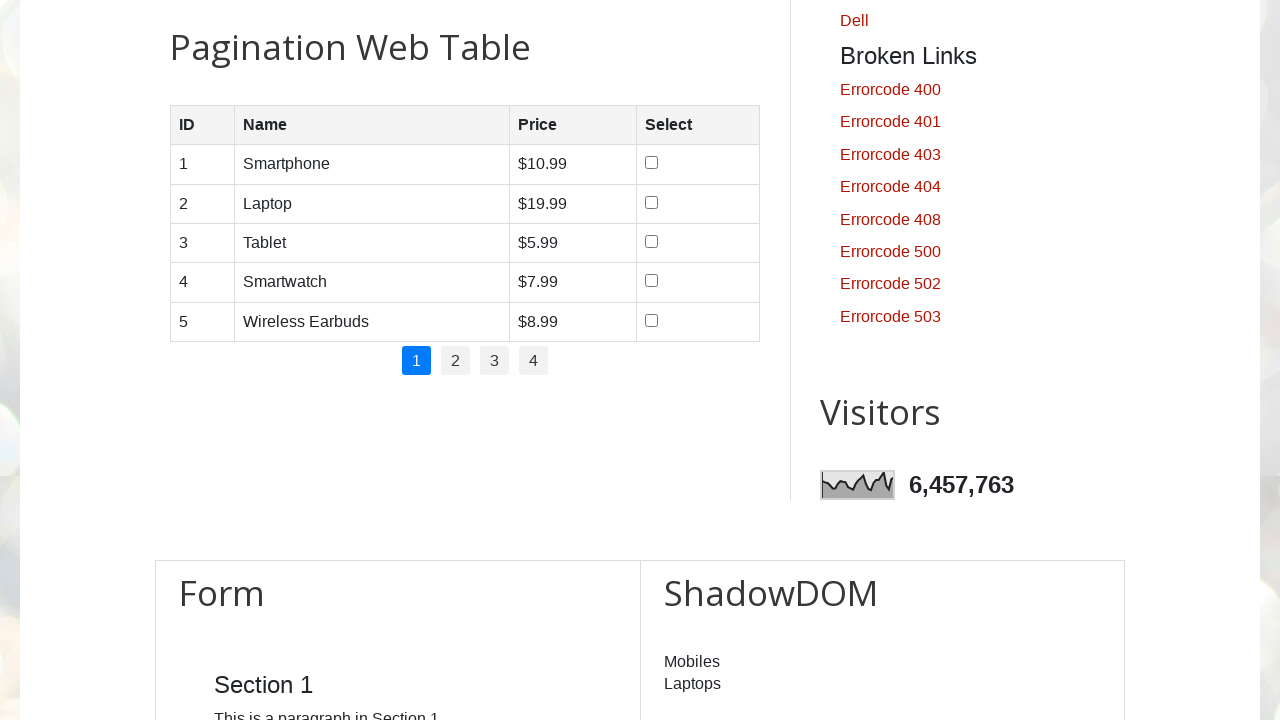

Retrieved 5 rows on page 1
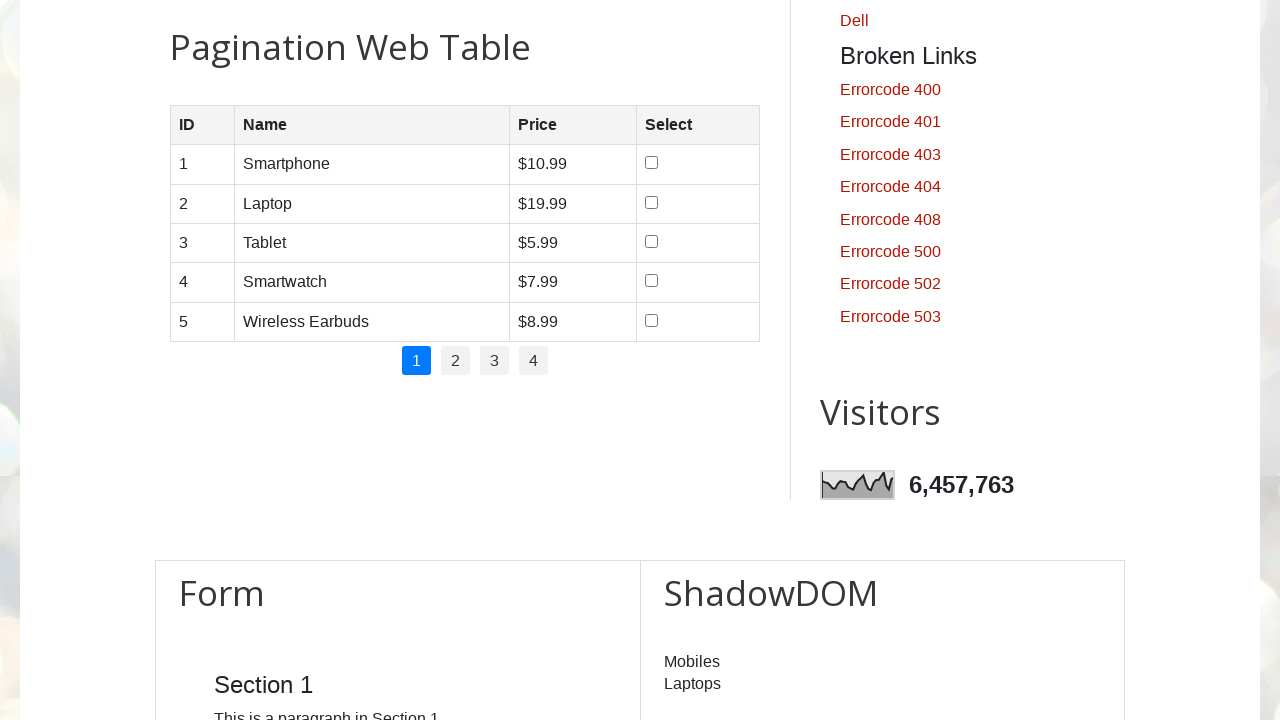

Checked checkbox for row 1 on page 1 at (651, 163) on //*[@id='productTable']/tbody/tr[1]/td[4]/input
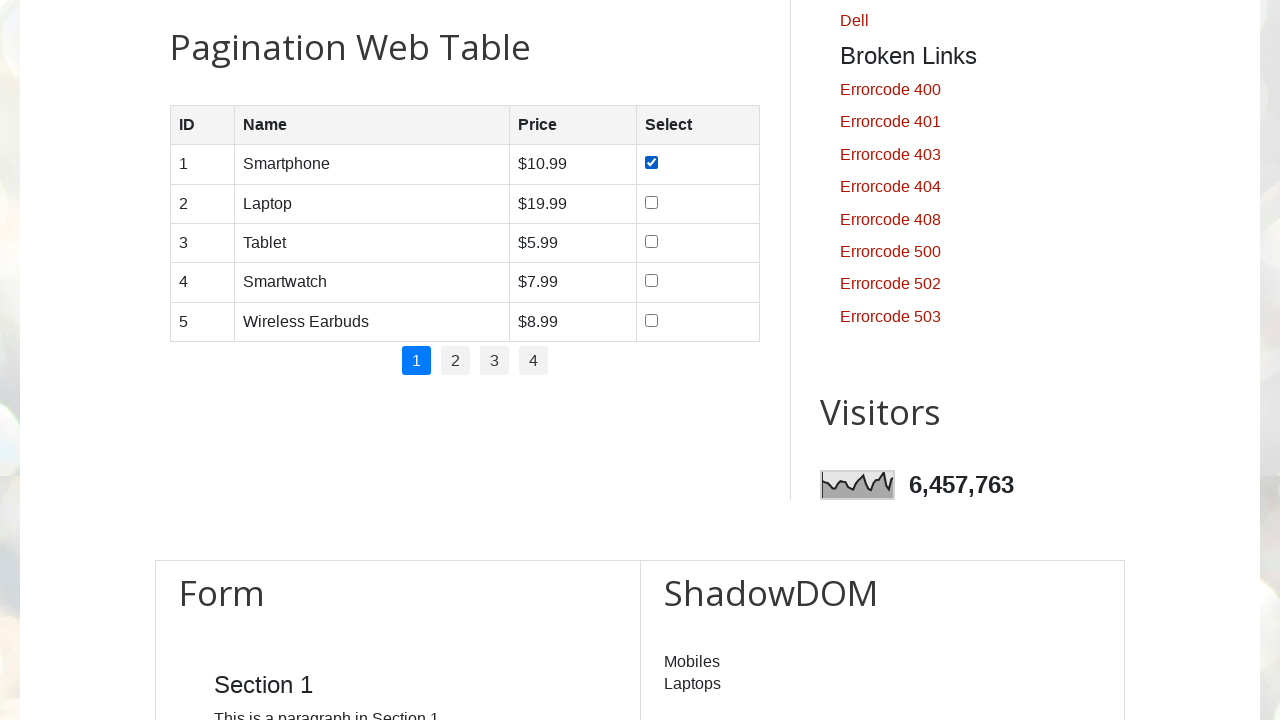

Waited after checkbox click on row 1
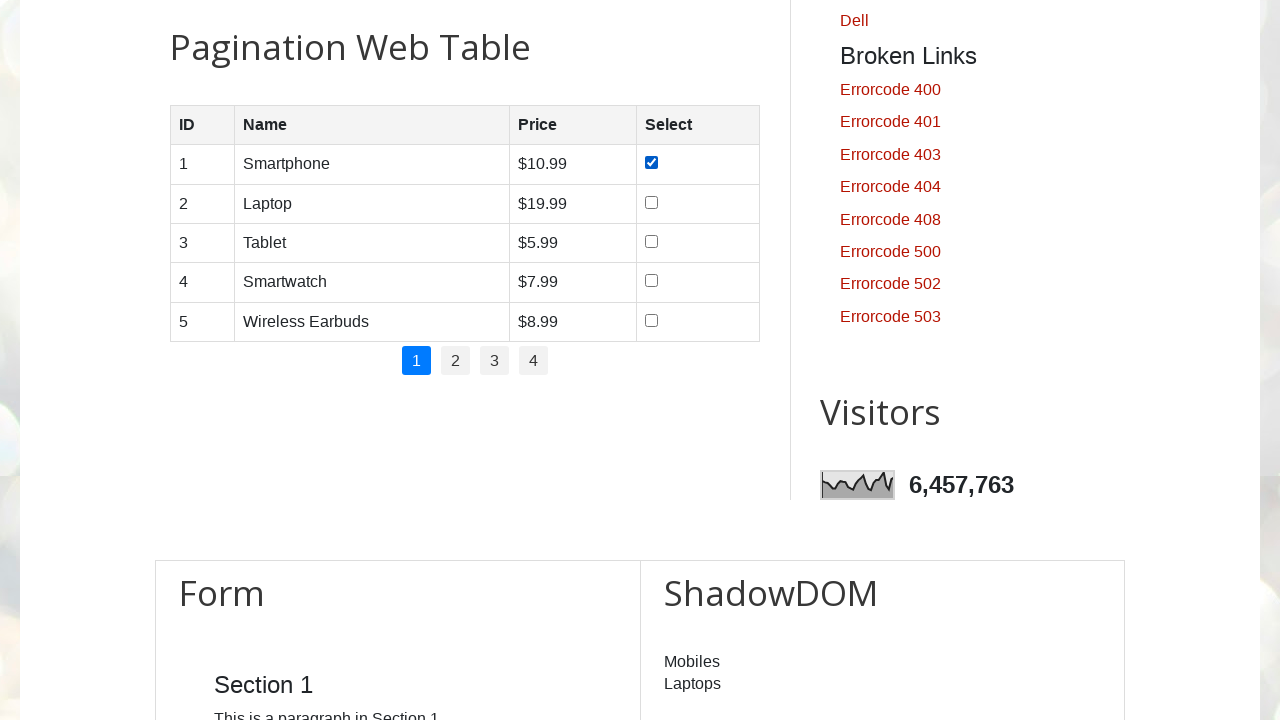

Checked checkbox for row 2 on page 1 at (651, 202) on //*[@id='productTable']/tbody/tr[2]/td[4]/input
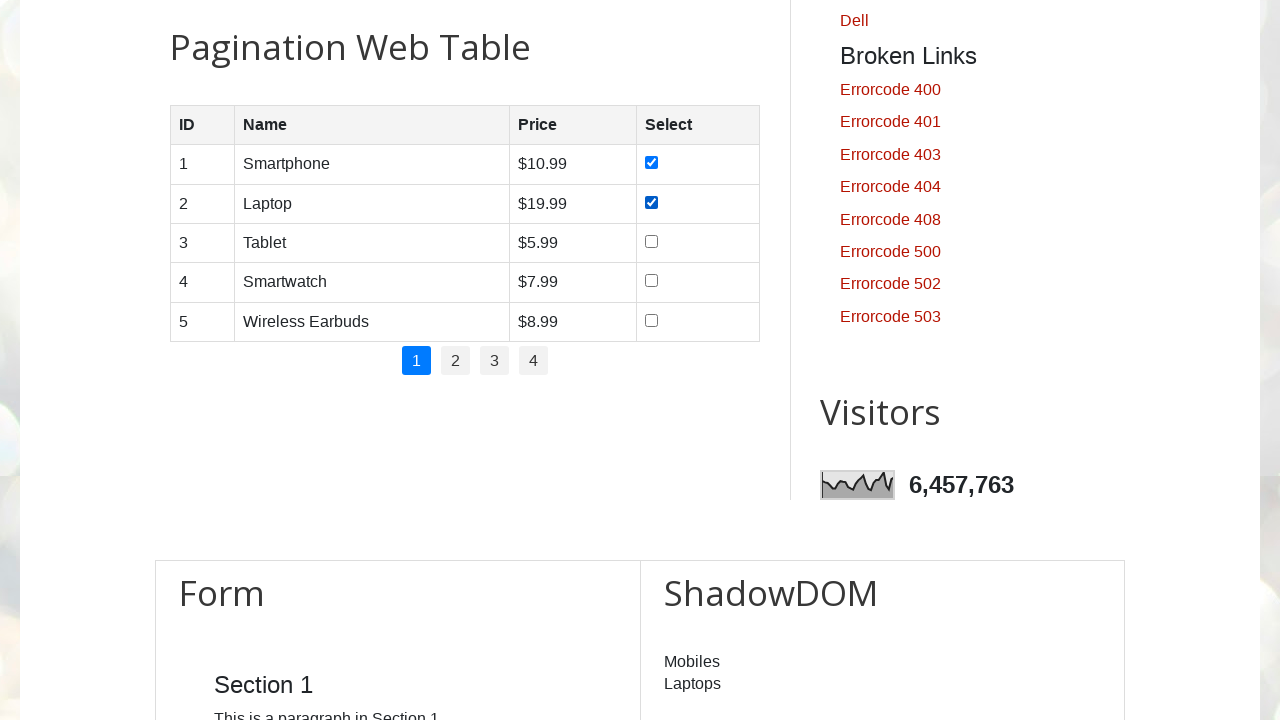

Waited after checkbox click on row 2
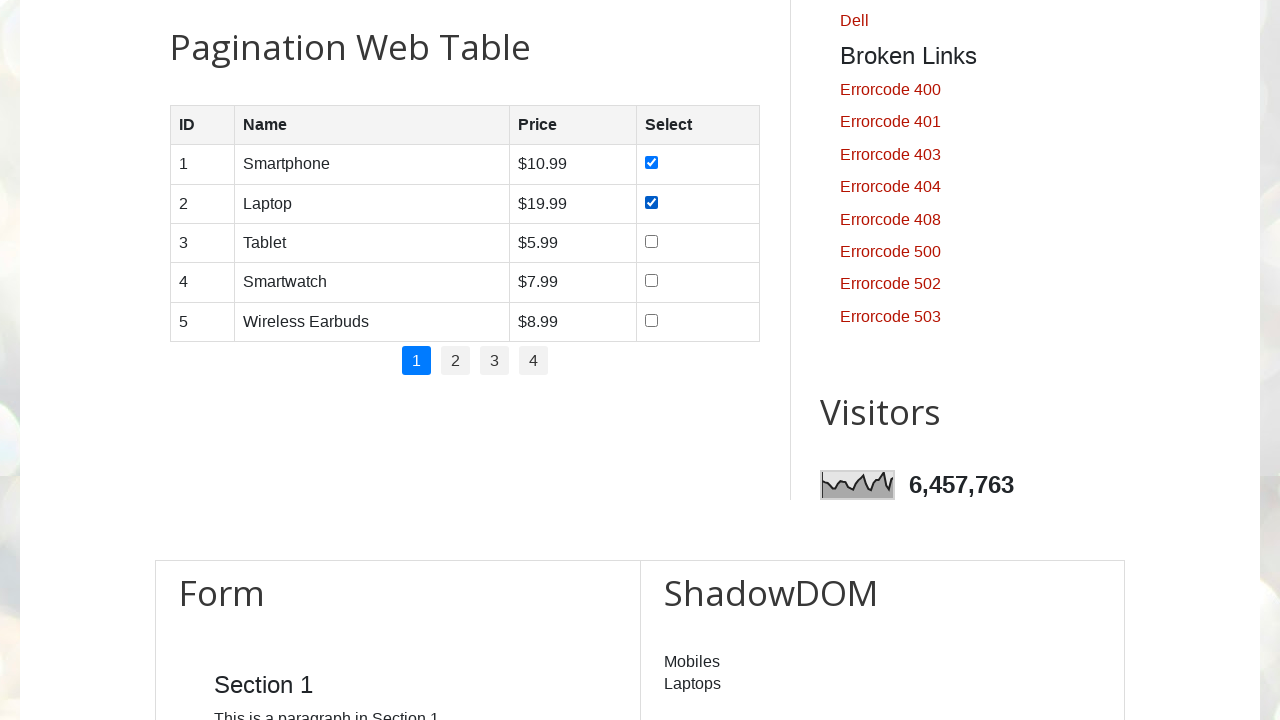

Checked checkbox for row 3 on page 1 at (651, 241) on //*[@id='productTable']/tbody/tr[3]/td[4]/input
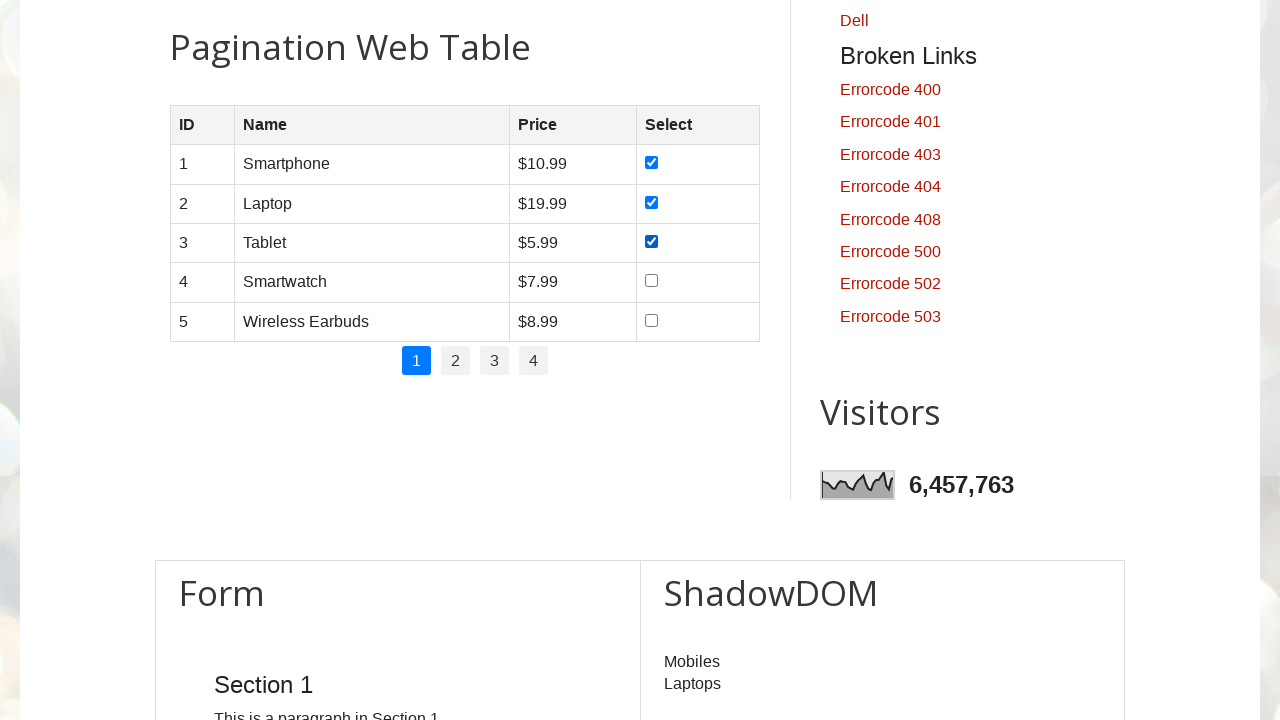

Waited after checkbox click on row 3
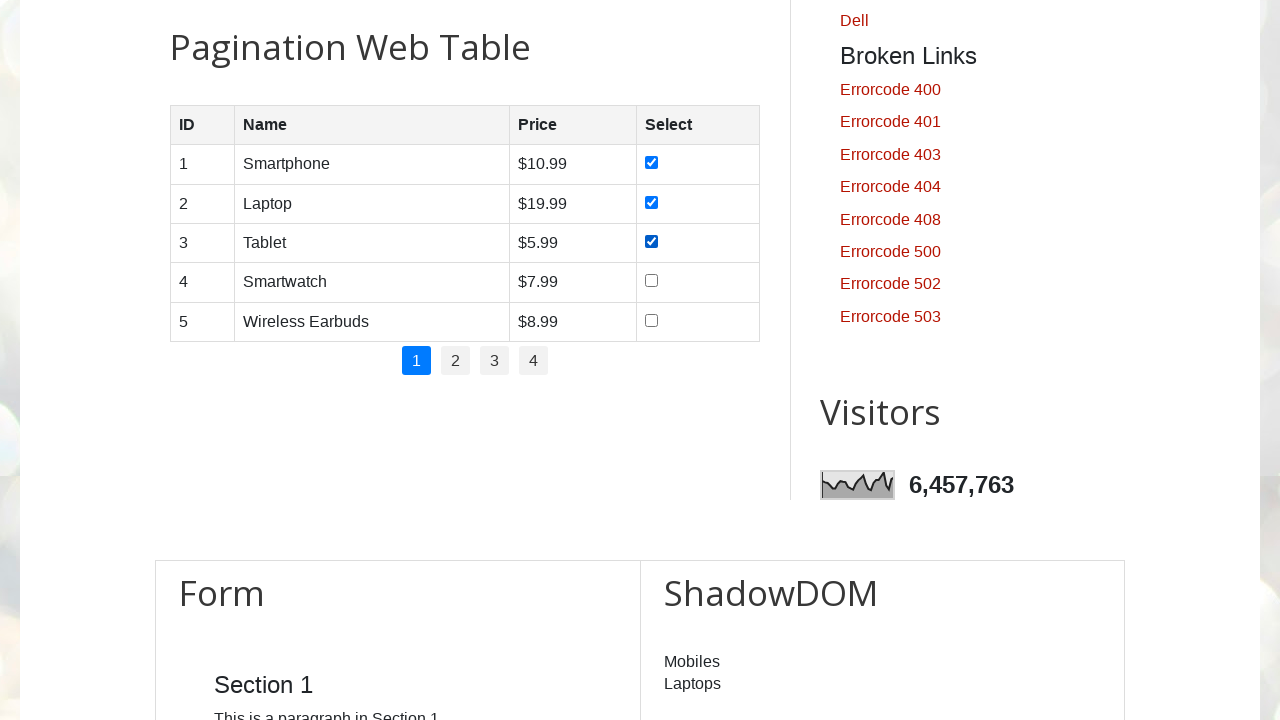

Checked checkbox for row 4 on page 1 at (651, 281) on //*[@id='productTable']/tbody/tr[4]/td[4]/input
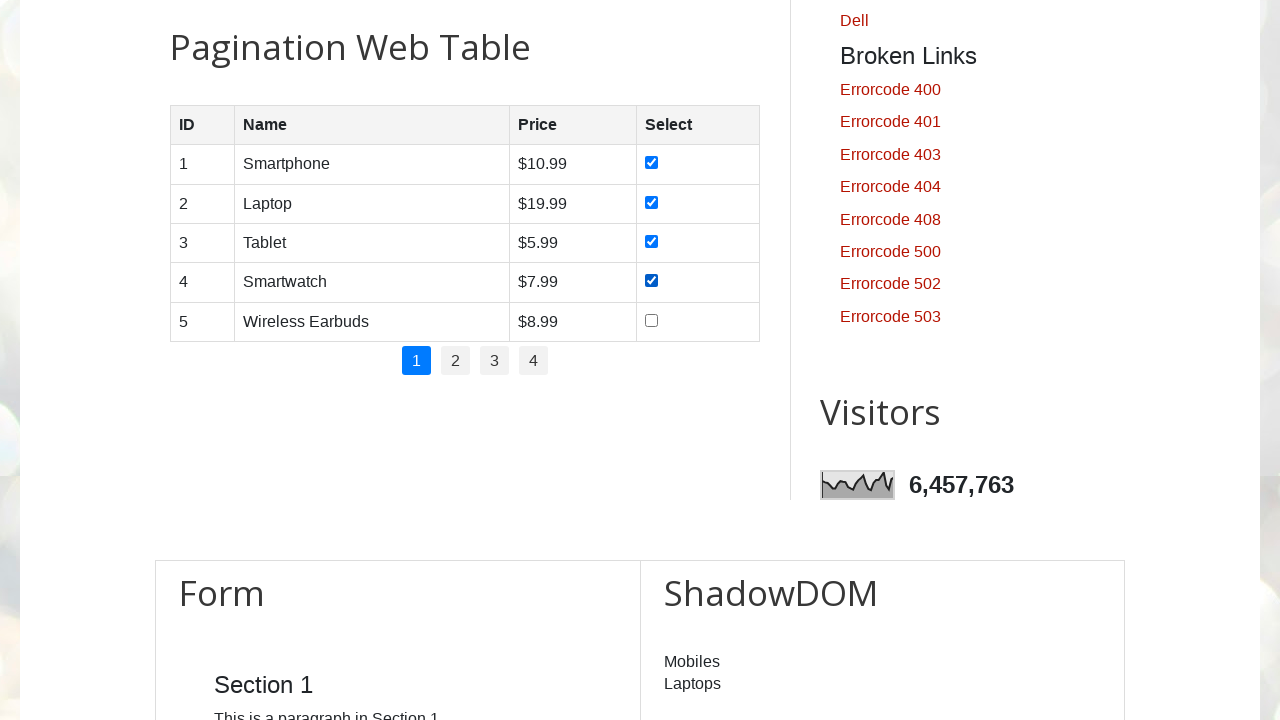

Waited after checkbox click on row 4
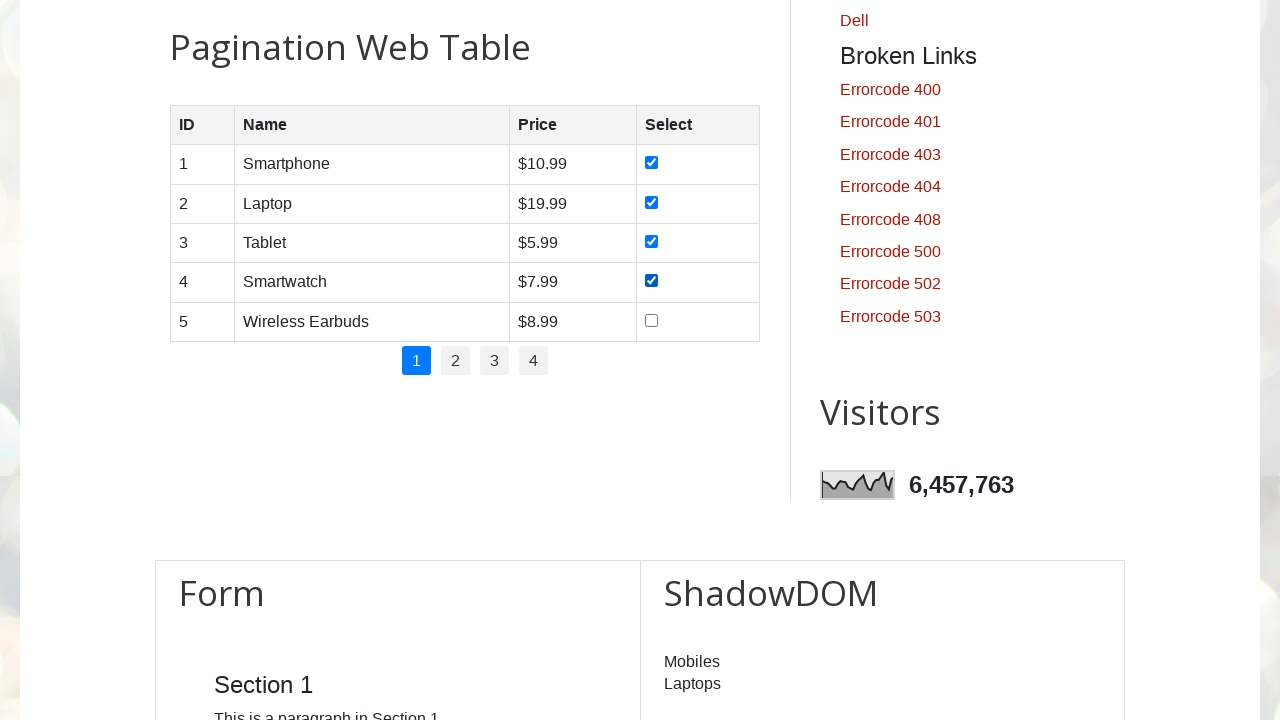

Checked checkbox for row 5 on page 1 at (651, 320) on //*[@id='productTable']/tbody/tr[5]/td[4]/input
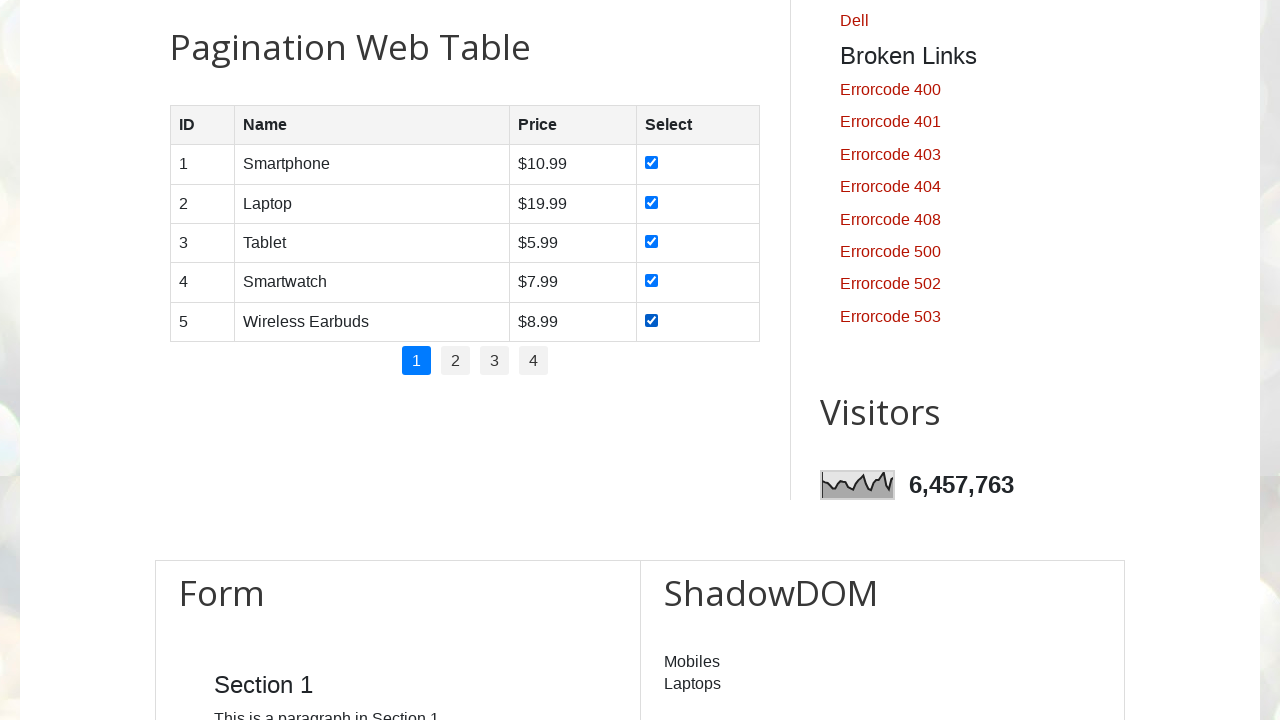

Waited after checkbox click on row 5
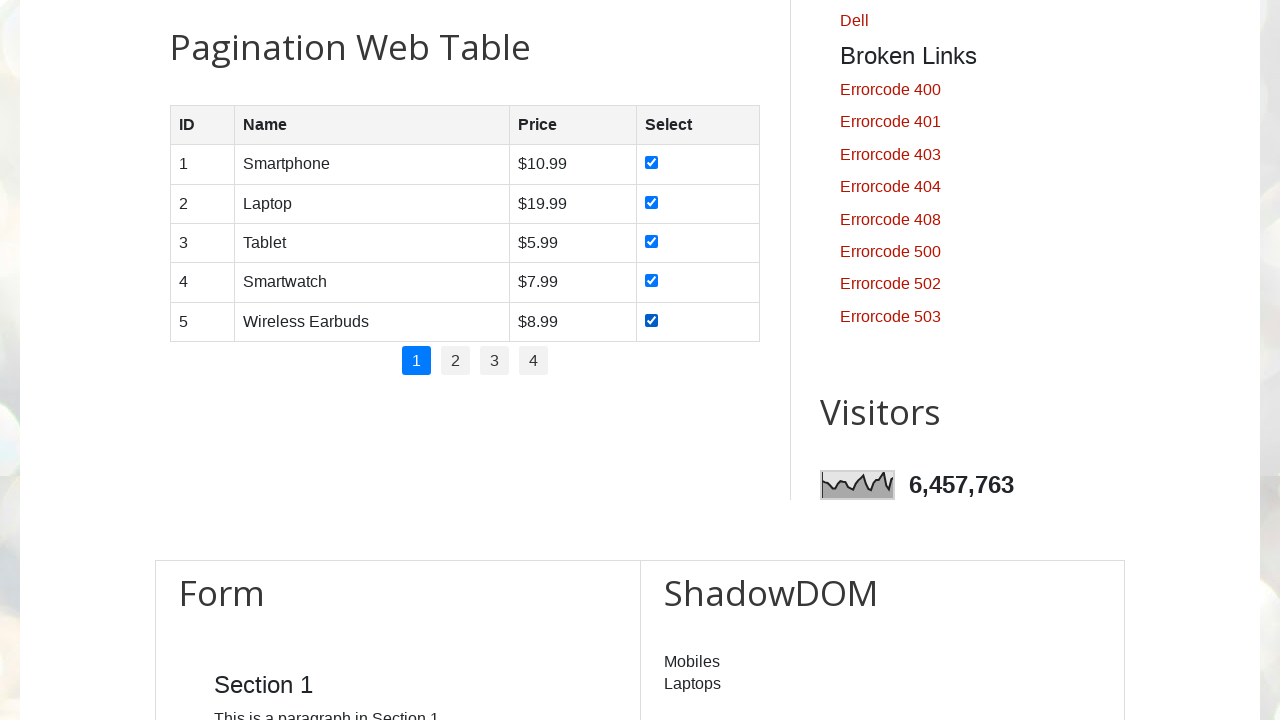

Clicked pagination page 2 at (456, 361) on //*[@id='pagination']/li >> nth=1
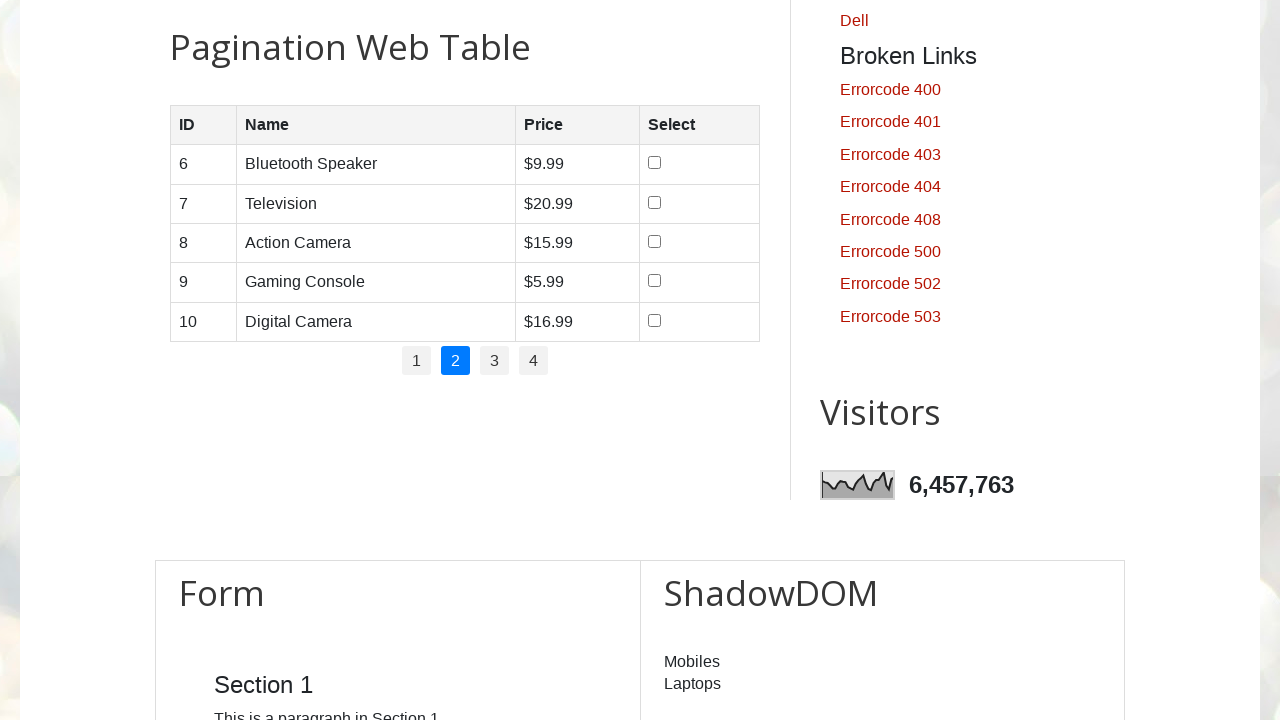

Waited for table to update on page 2
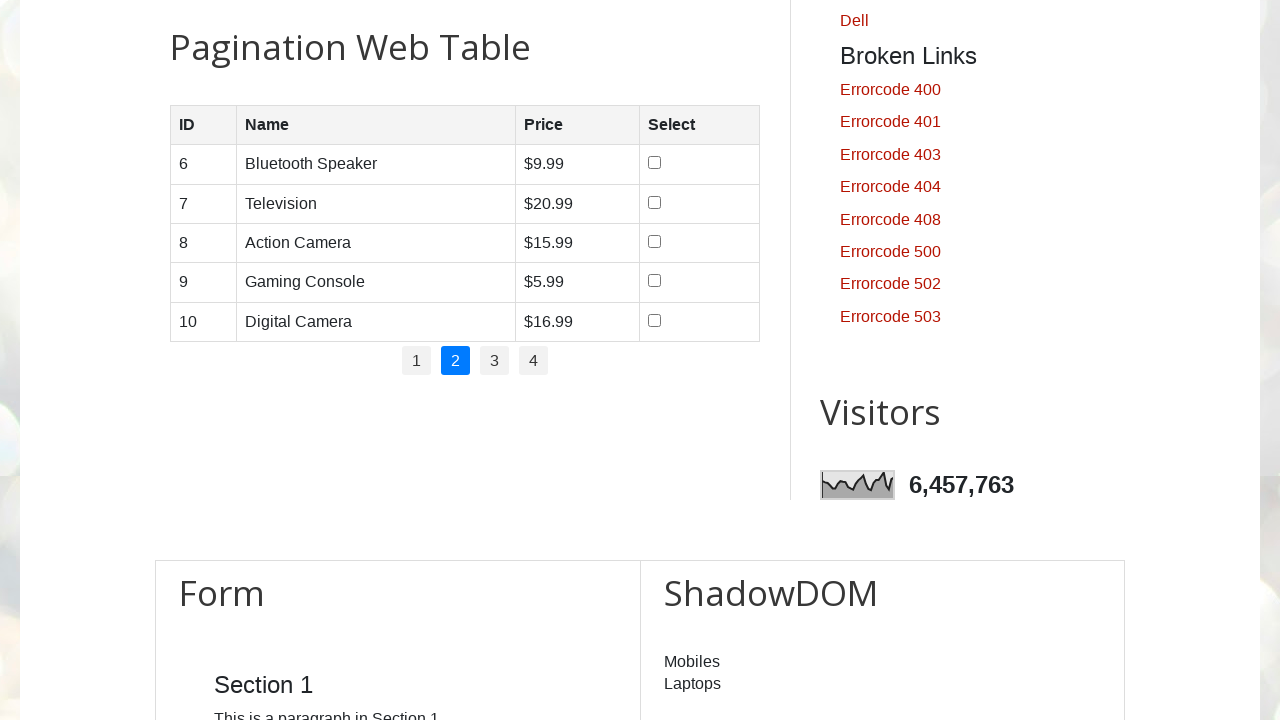

Retrieved 5 rows on page 2
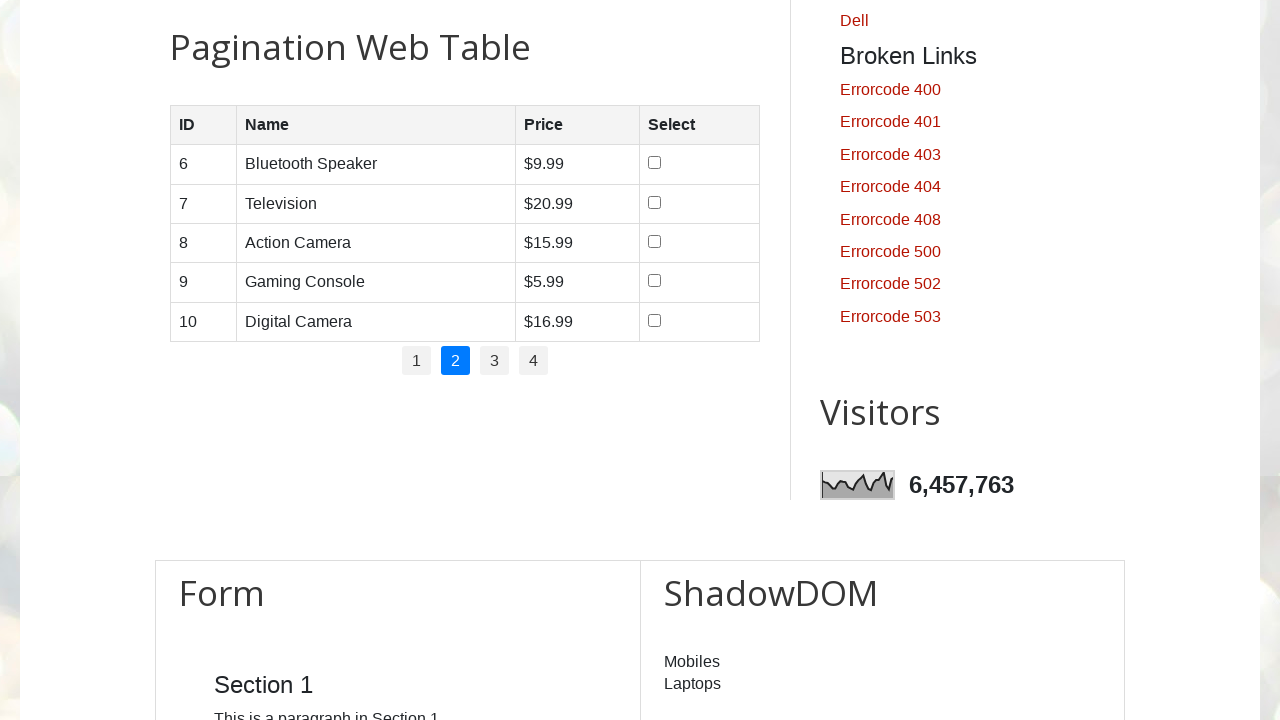

Checked checkbox for row 1 on page 2 at (654, 163) on //*[@id='productTable']/tbody/tr[1]/td[4]/input
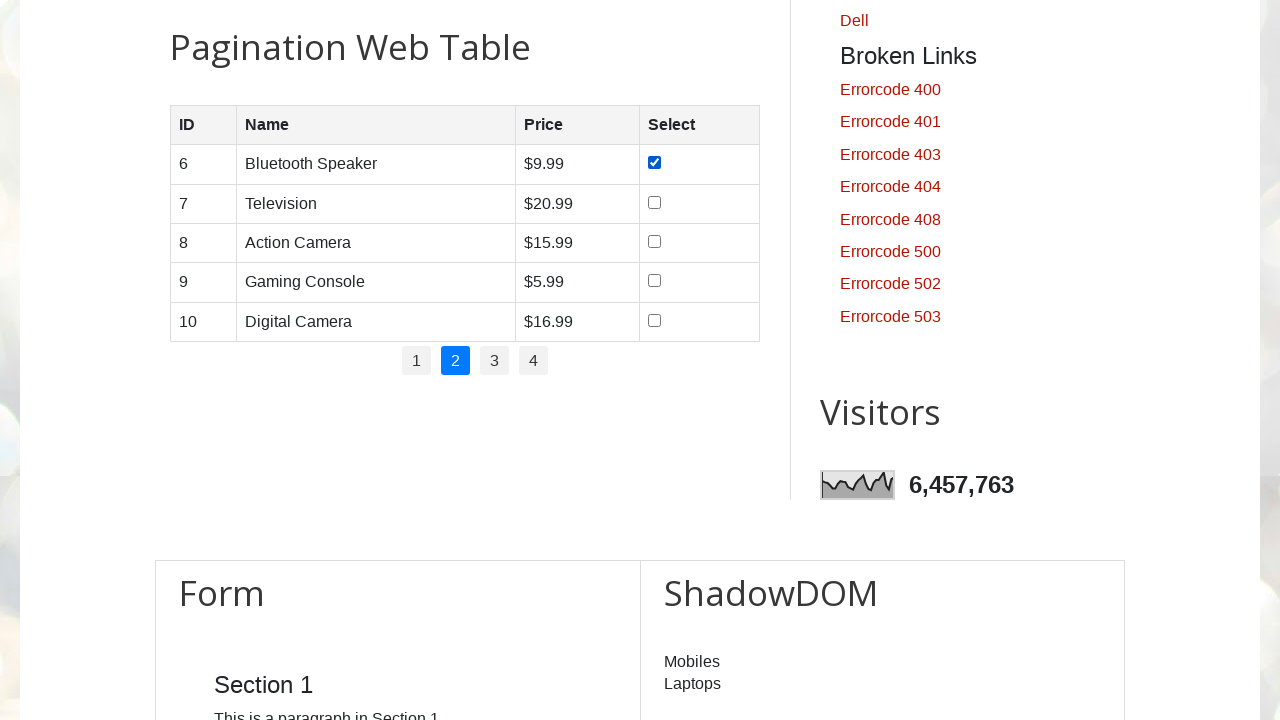

Waited after checkbox click on row 1
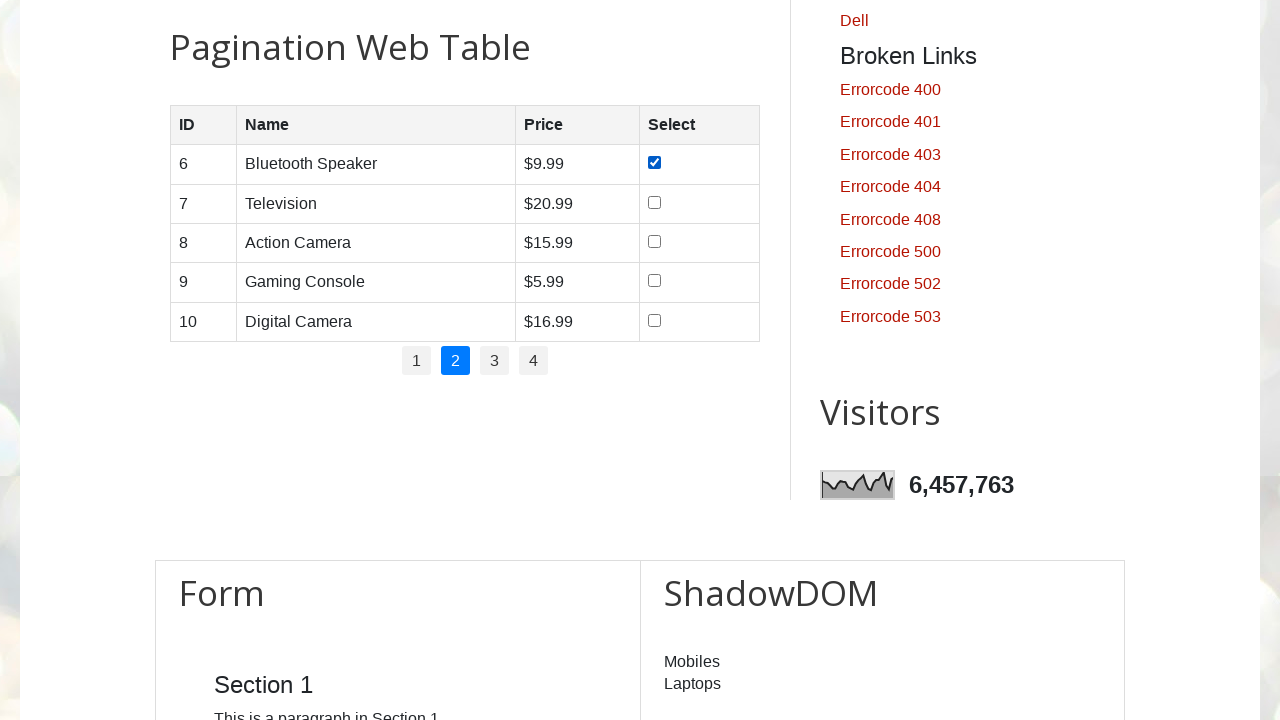

Checked checkbox for row 2 on page 2 at (654, 202) on //*[@id='productTable']/tbody/tr[2]/td[4]/input
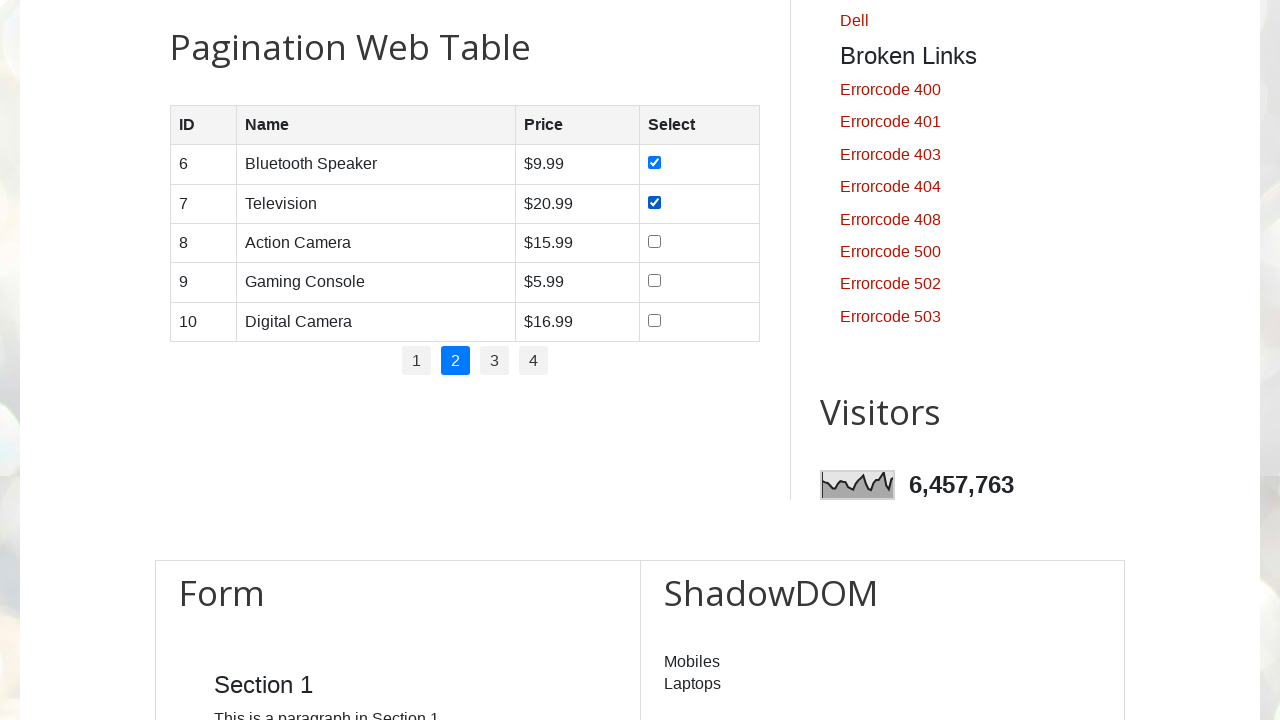

Waited after checkbox click on row 2
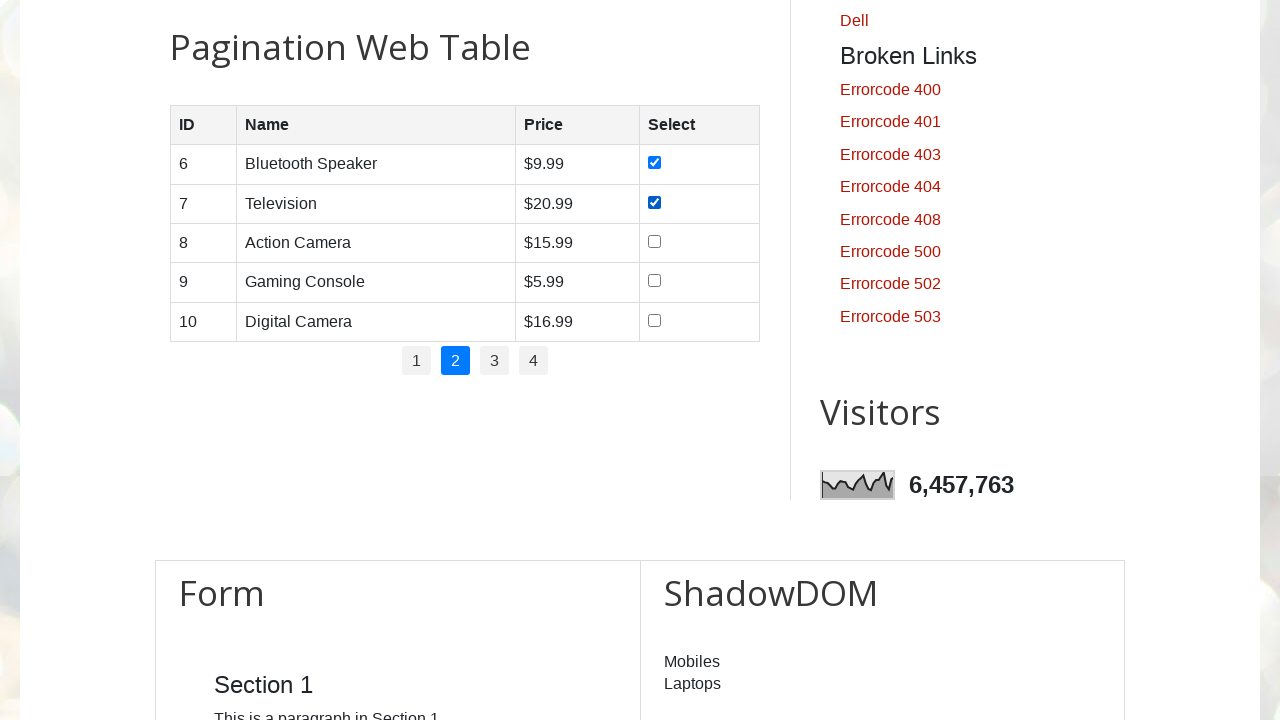

Checked checkbox for row 3 on page 2 at (654, 241) on //*[@id='productTable']/tbody/tr[3]/td[4]/input
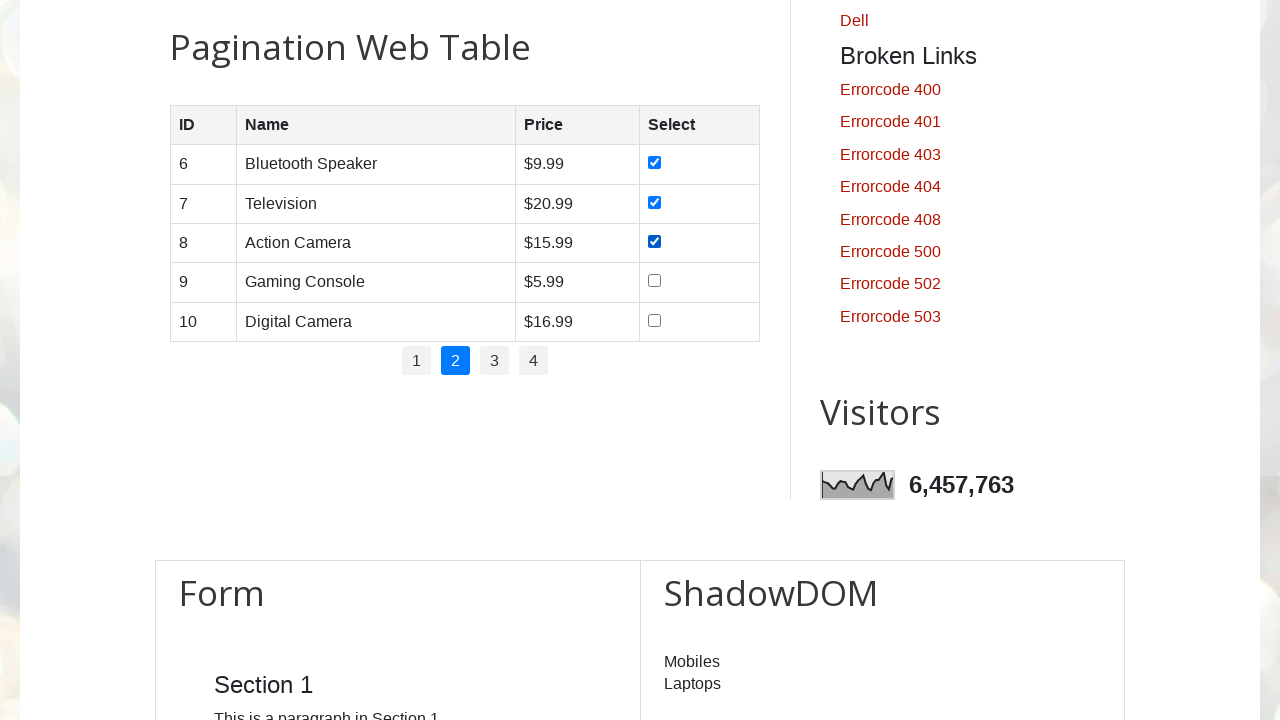

Waited after checkbox click on row 3
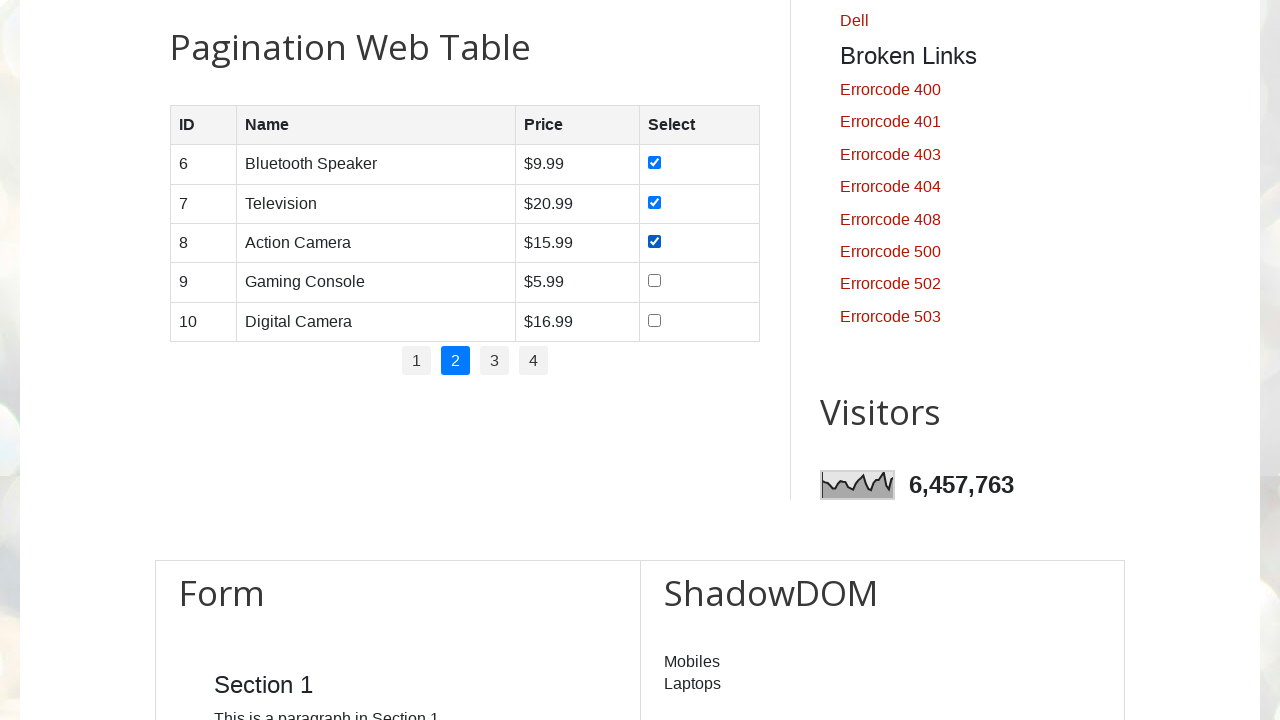

Checked checkbox for row 4 on page 2 at (654, 281) on //*[@id='productTable']/tbody/tr[4]/td[4]/input
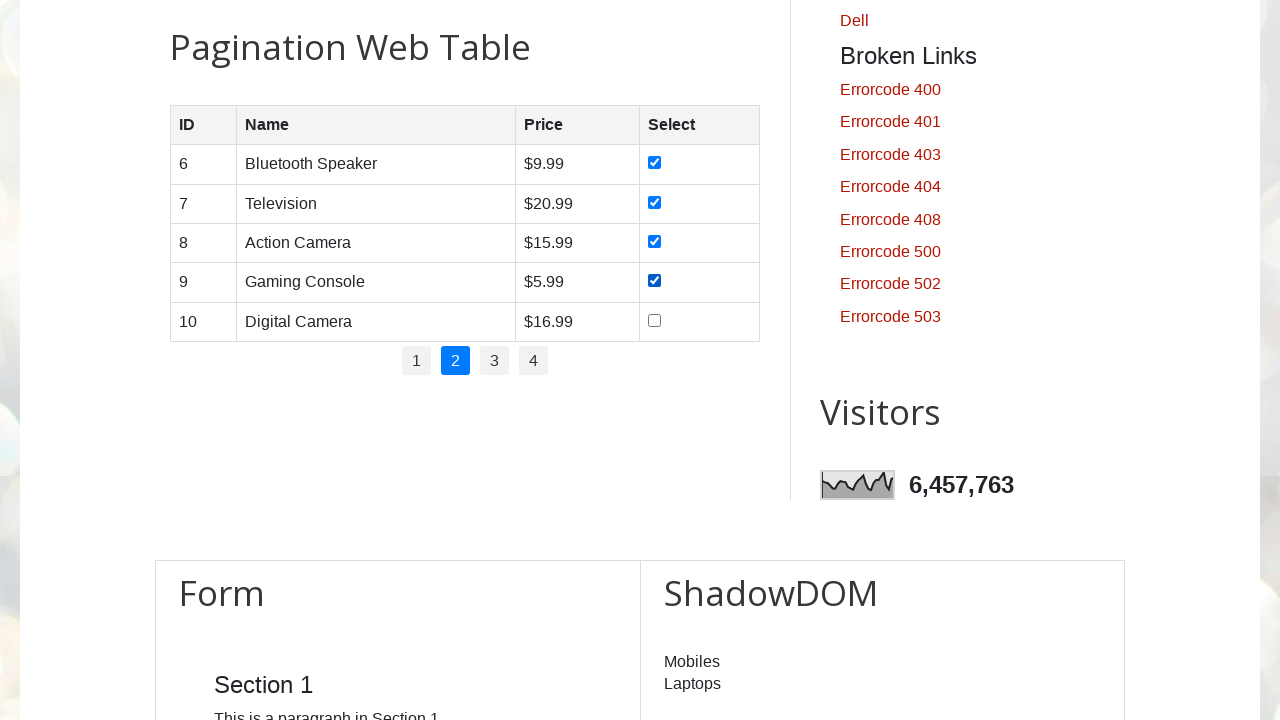

Waited after checkbox click on row 4
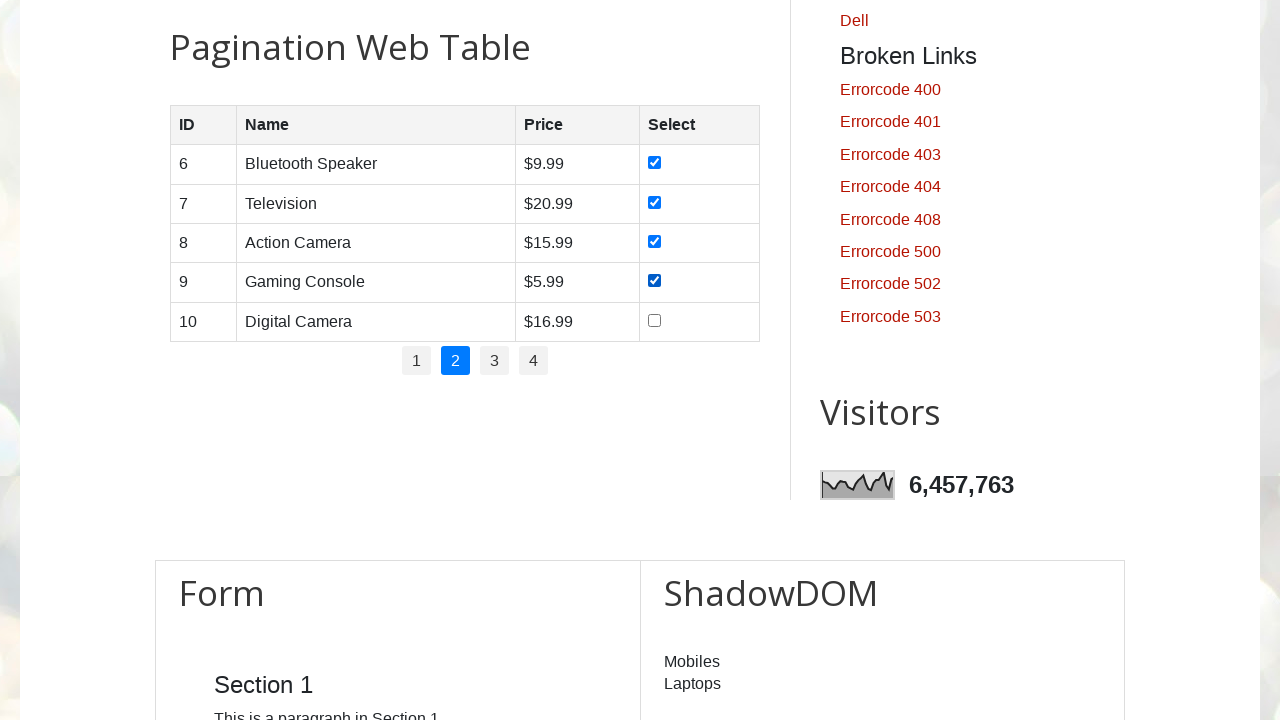

Checked checkbox for row 5 on page 2 at (654, 320) on //*[@id='productTable']/tbody/tr[5]/td[4]/input
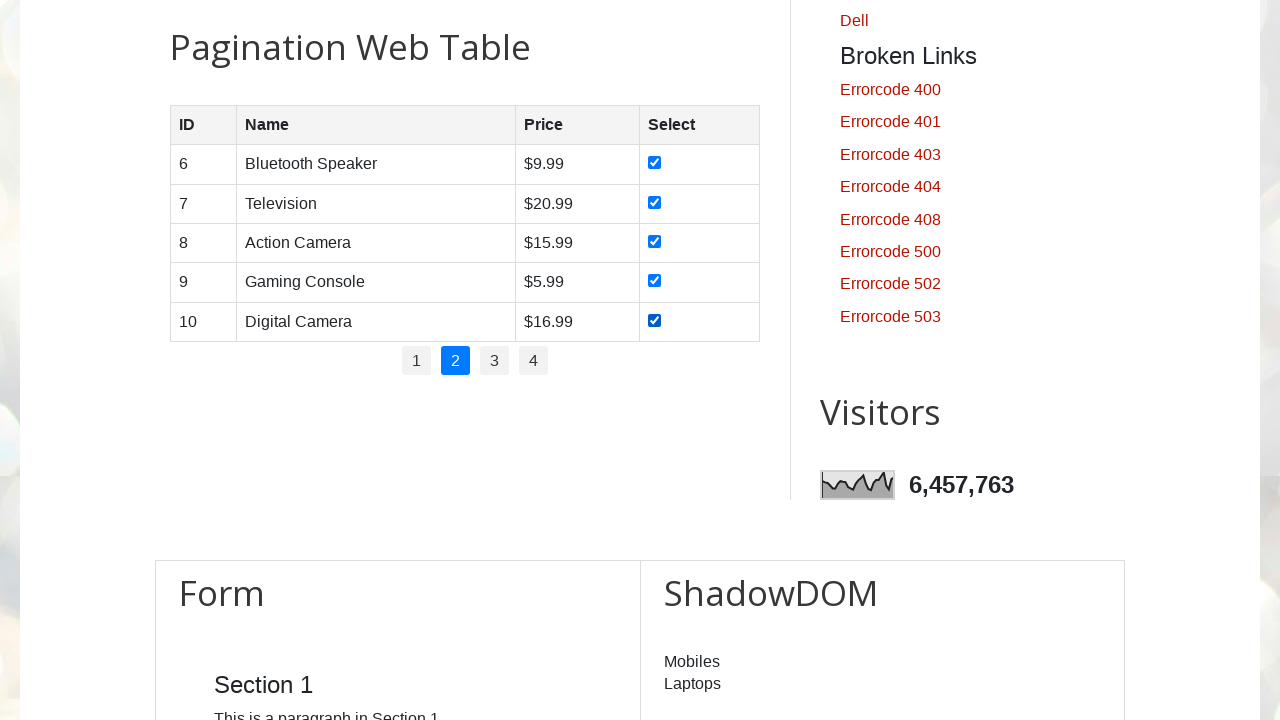

Waited after checkbox click on row 5
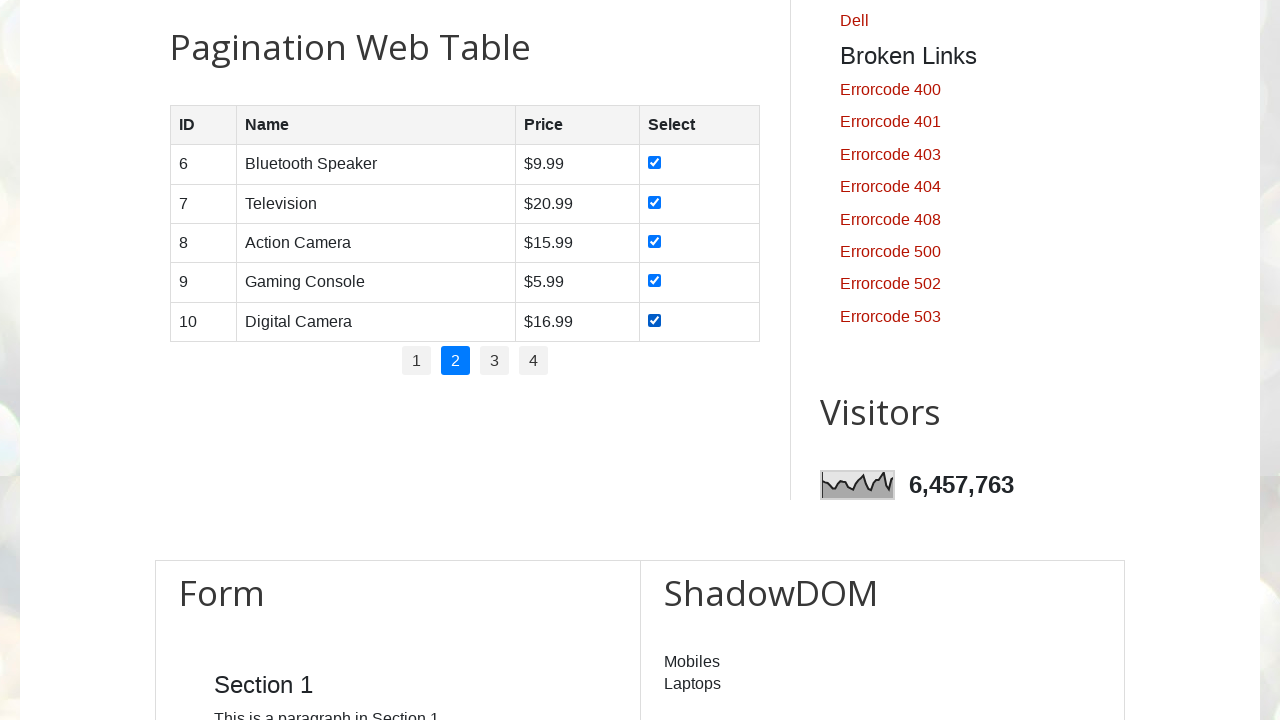

Clicked pagination page 3 at (494, 361) on //*[@id='pagination']/li >> nth=2
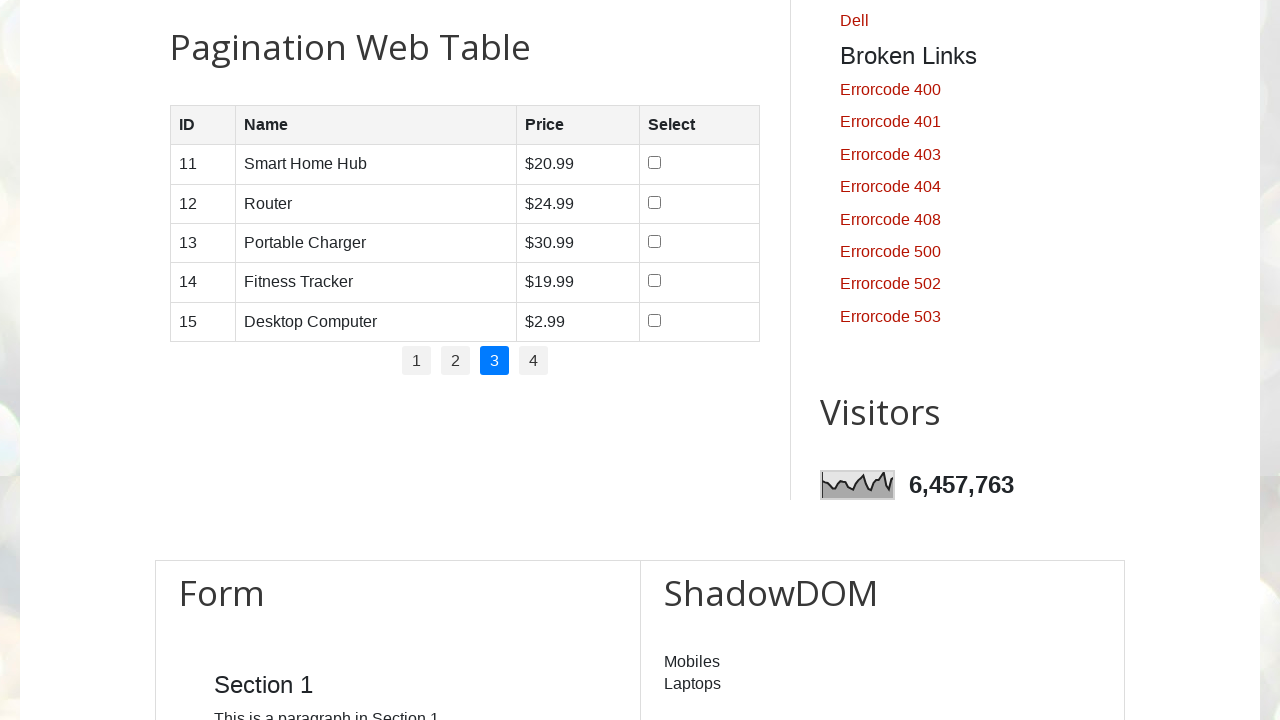

Waited for table to update on page 3
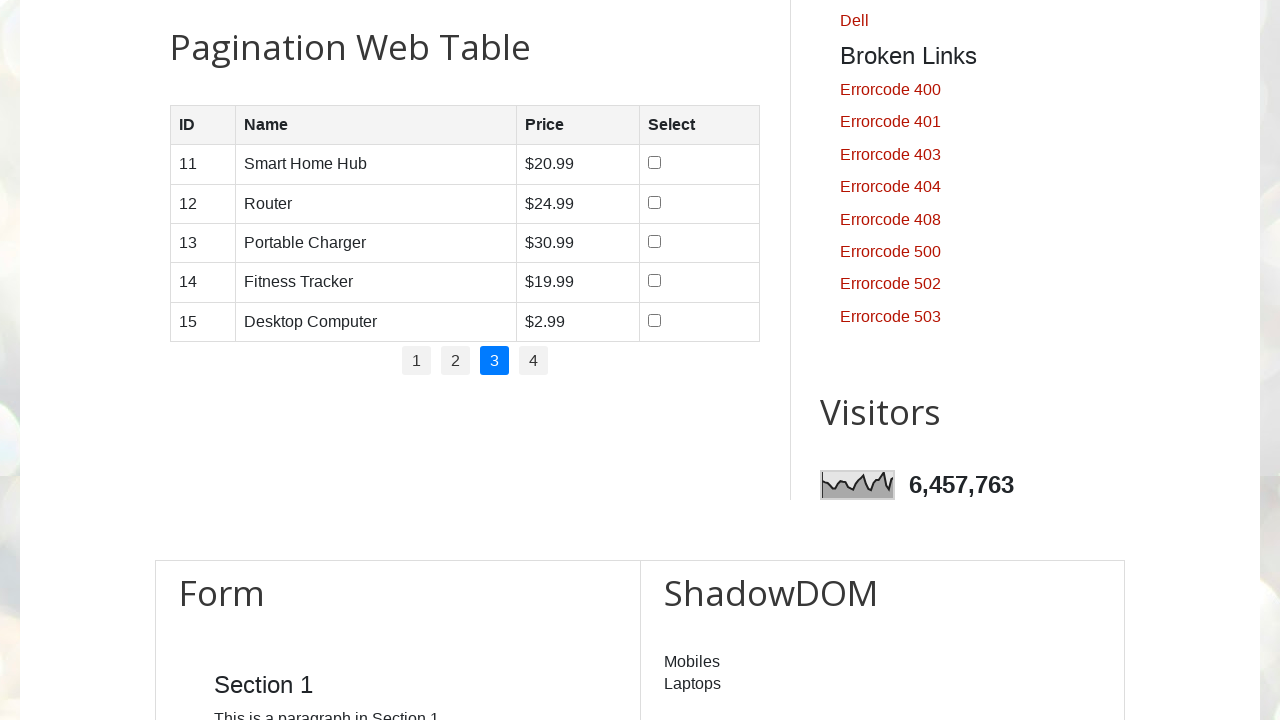

Retrieved 5 rows on page 3
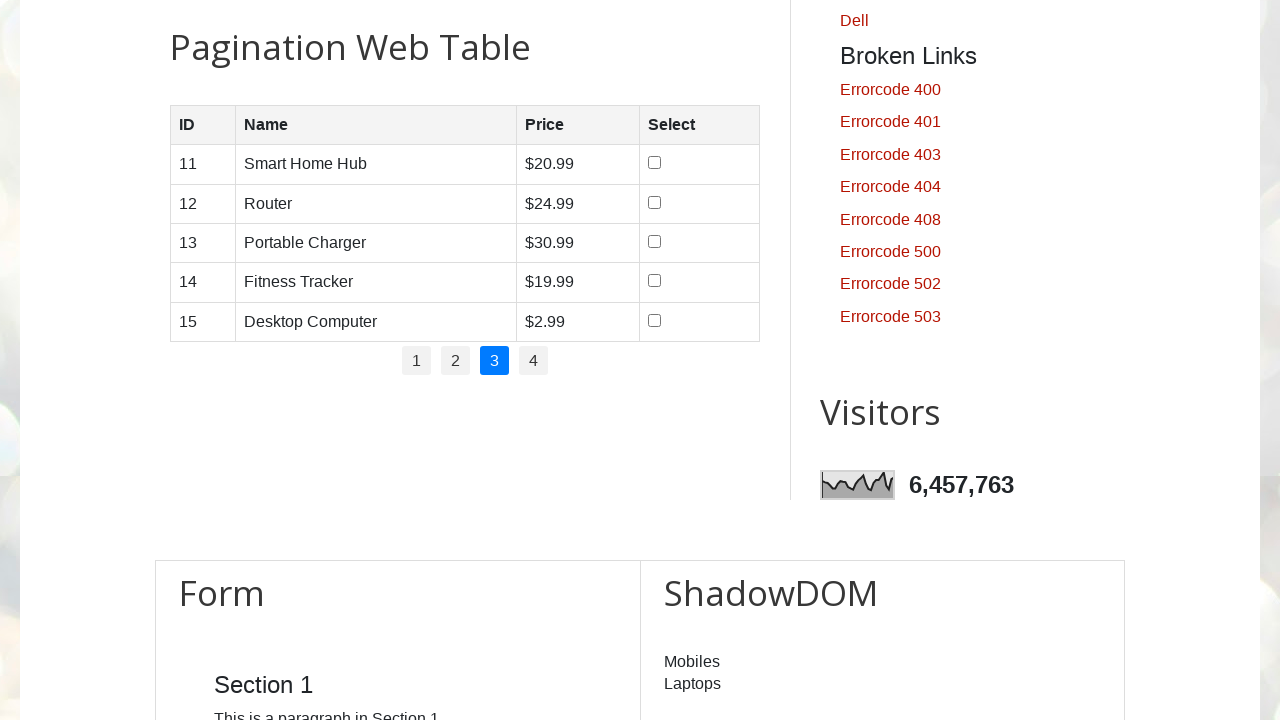

Checked checkbox for row 1 on page 3 at (655, 163) on //*[@id='productTable']/tbody/tr[1]/td[4]/input
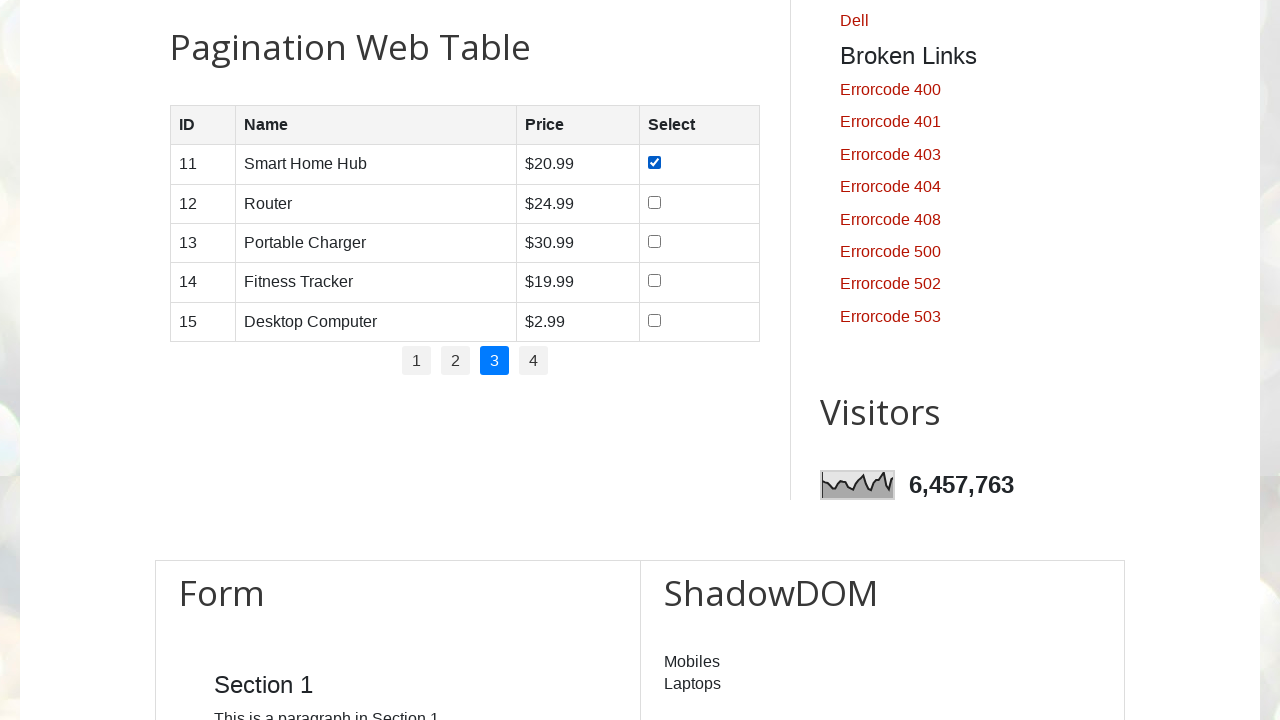

Waited after checkbox click on row 1
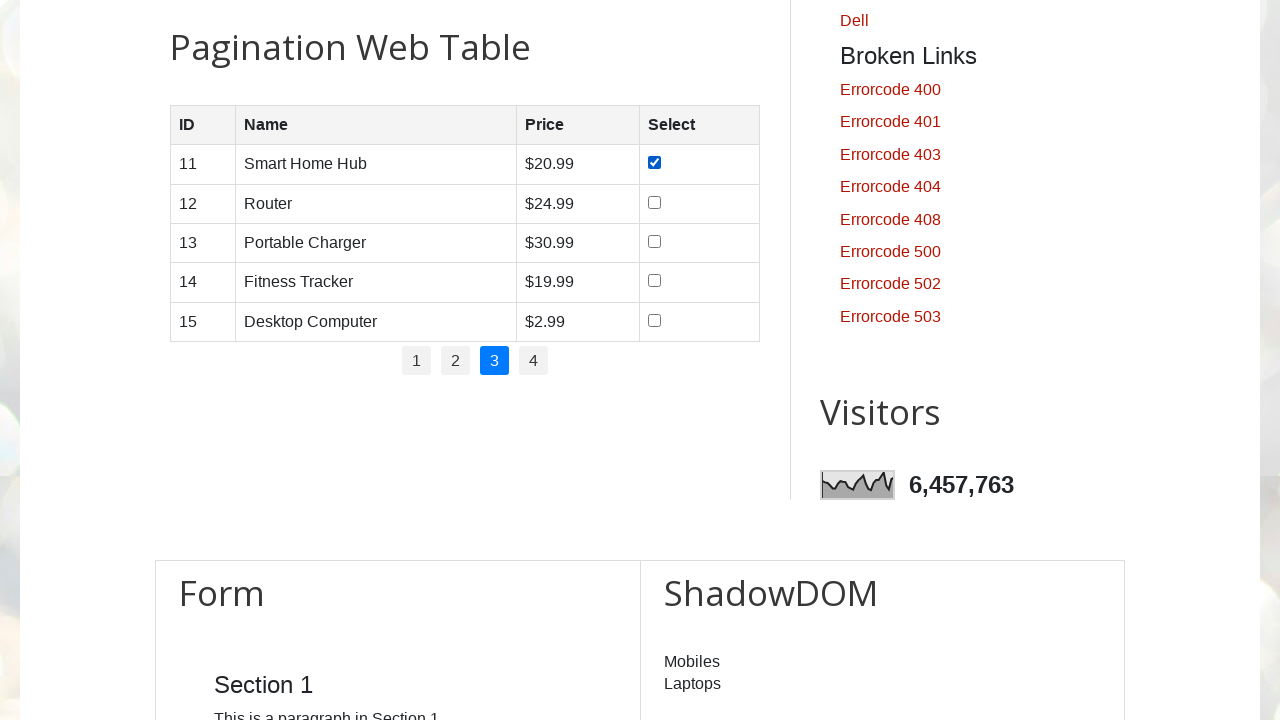

Checked checkbox for row 2 on page 3 at (655, 202) on //*[@id='productTable']/tbody/tr[2]/td[4]/input
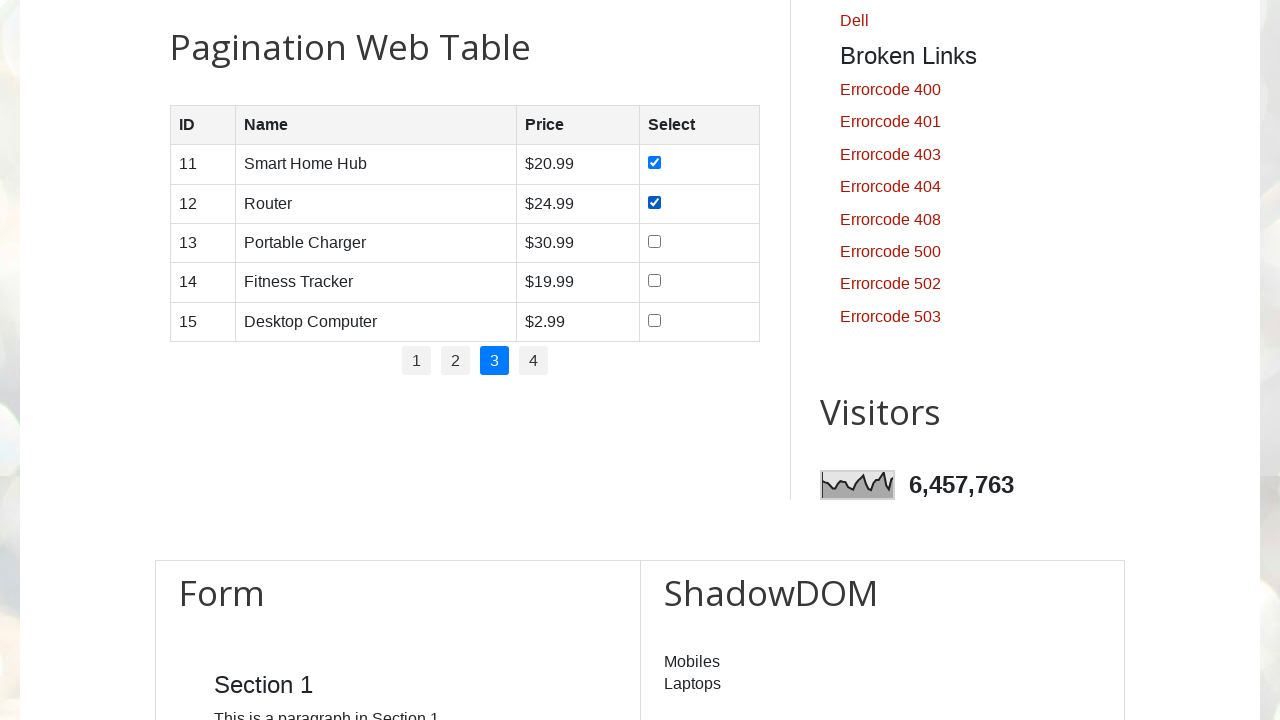

Waited after checkbox click on row 2
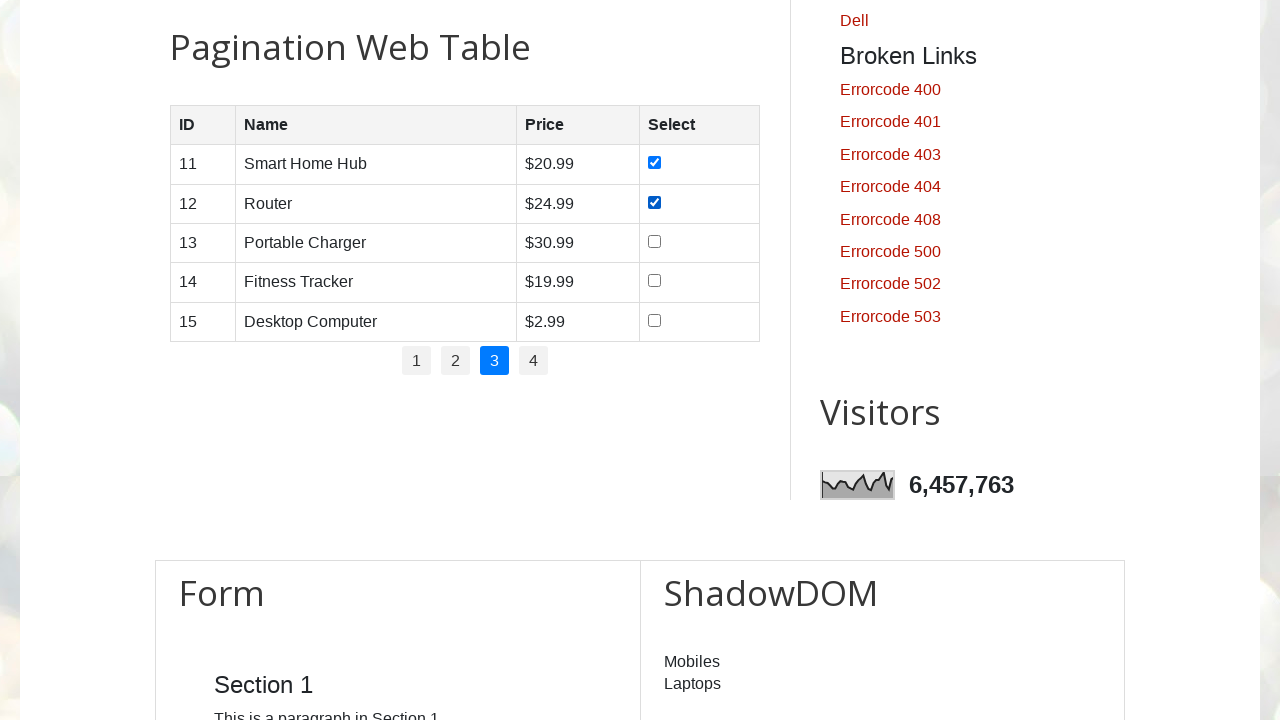

Checked checkbox for row 3 on page 3 at (655, 241) on //*[@id='productTable']/tbody/tr[3]/td[4]/input
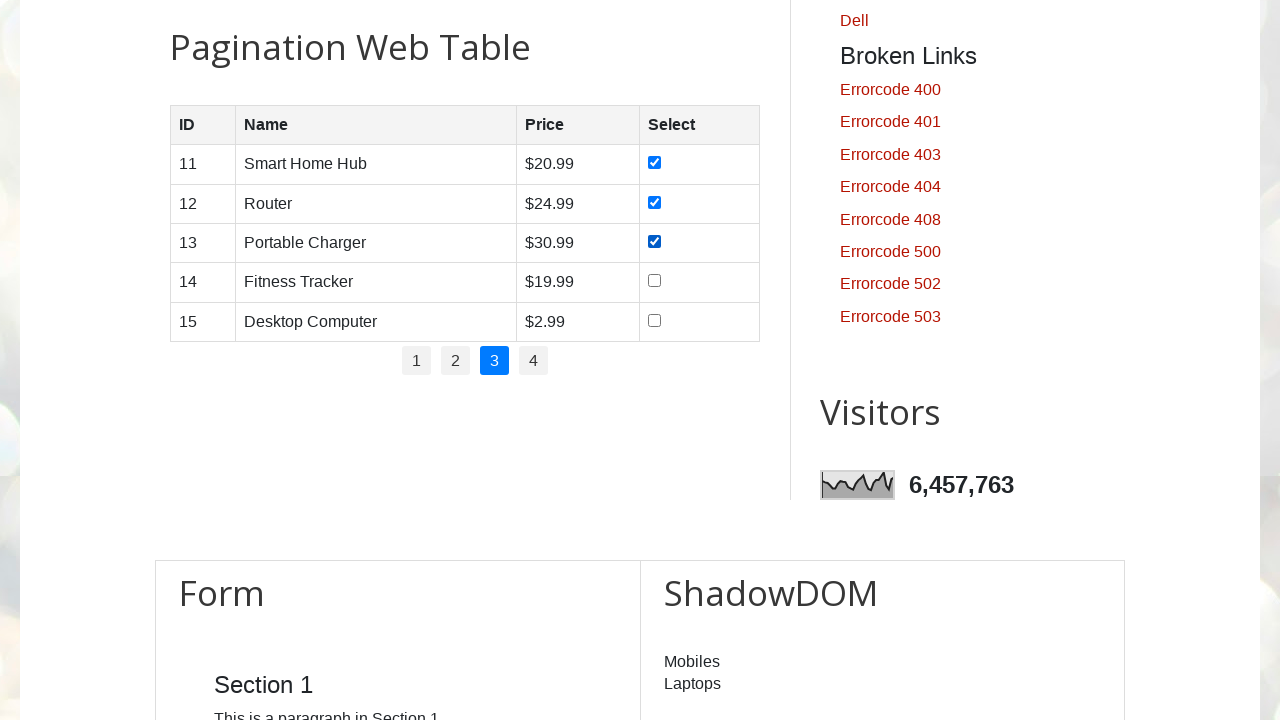

Waited after checkbox click on row 3
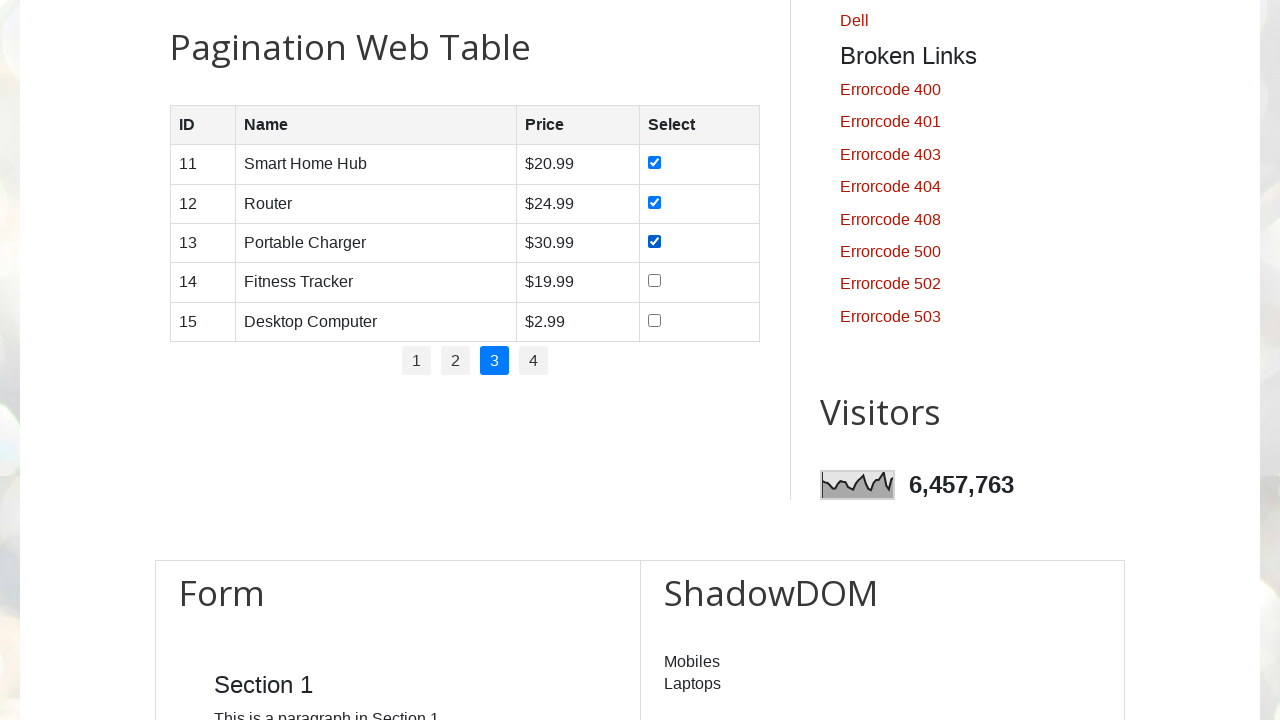

Checked checkbox for row 4 on page 3 at (655, 281) on //*[@id='productTable']/tbody/tr[4]/td[4]/input
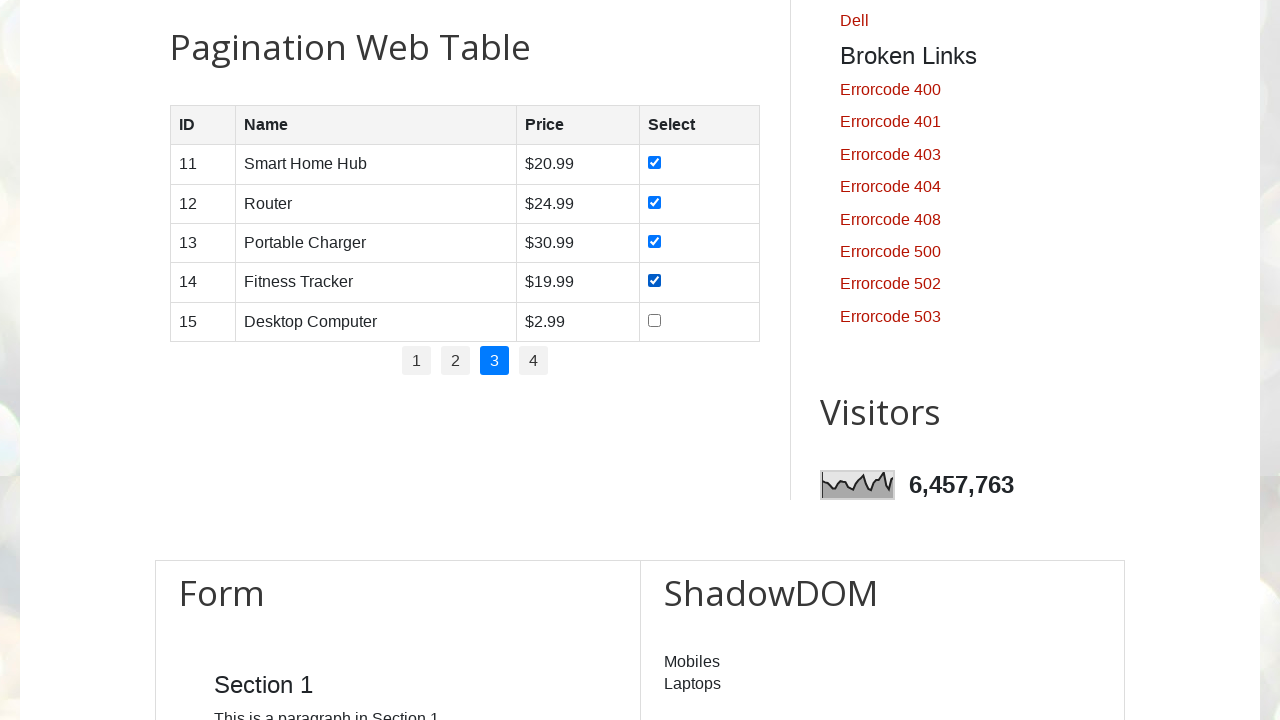

Waited after checkbox click on row 4
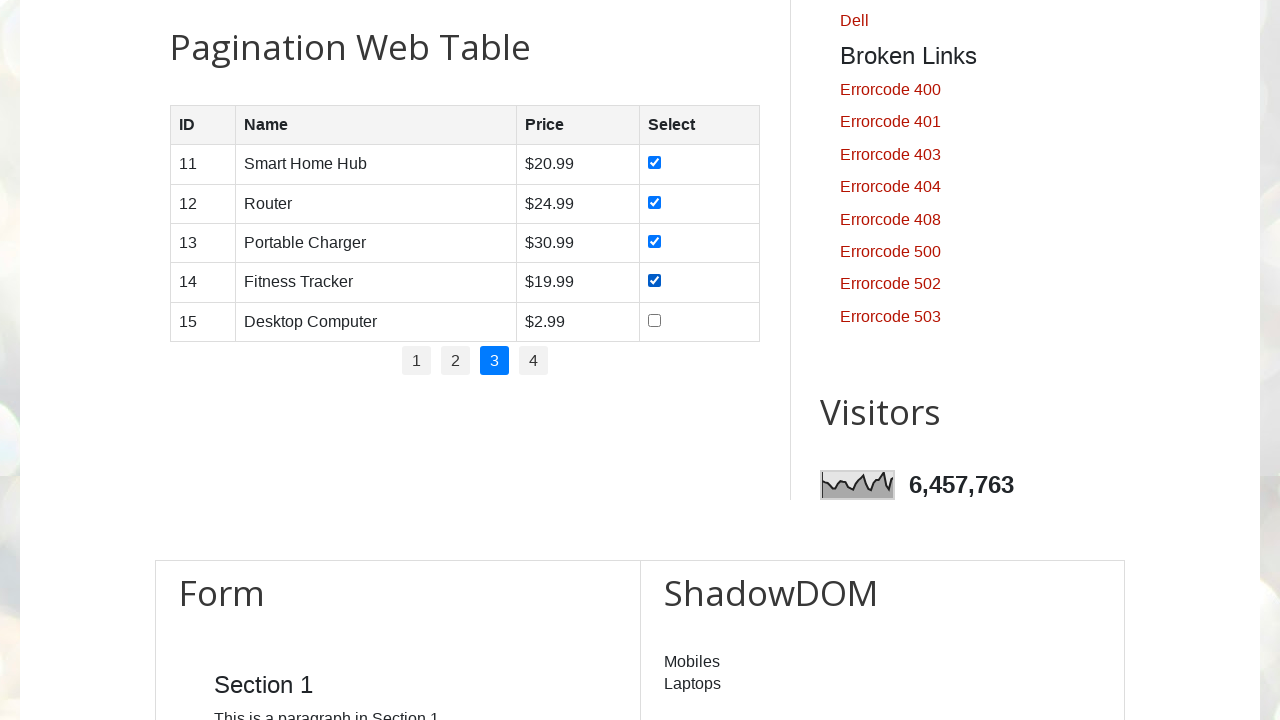

Checked checkbox for row 5 on page 3 at (655, 320) on //*[@id='productTable']/tbody/tr[5]/td[4]/input
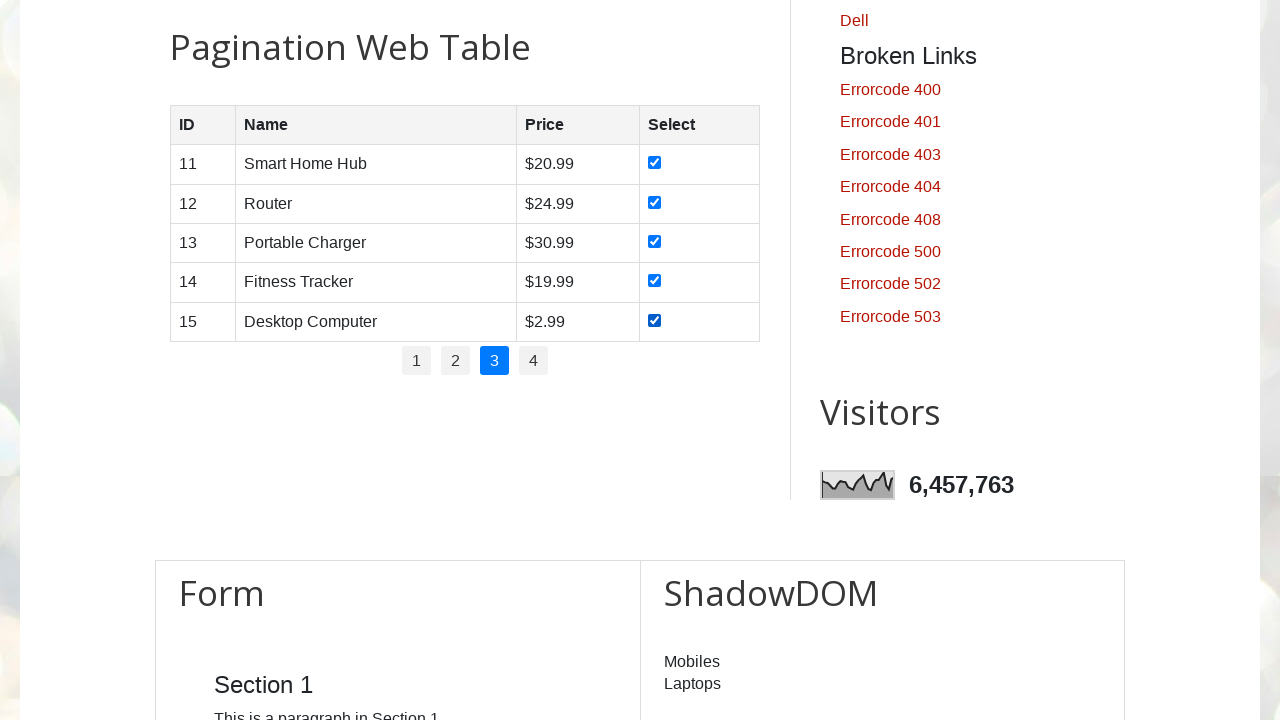

Waited after checkbox click on row 5
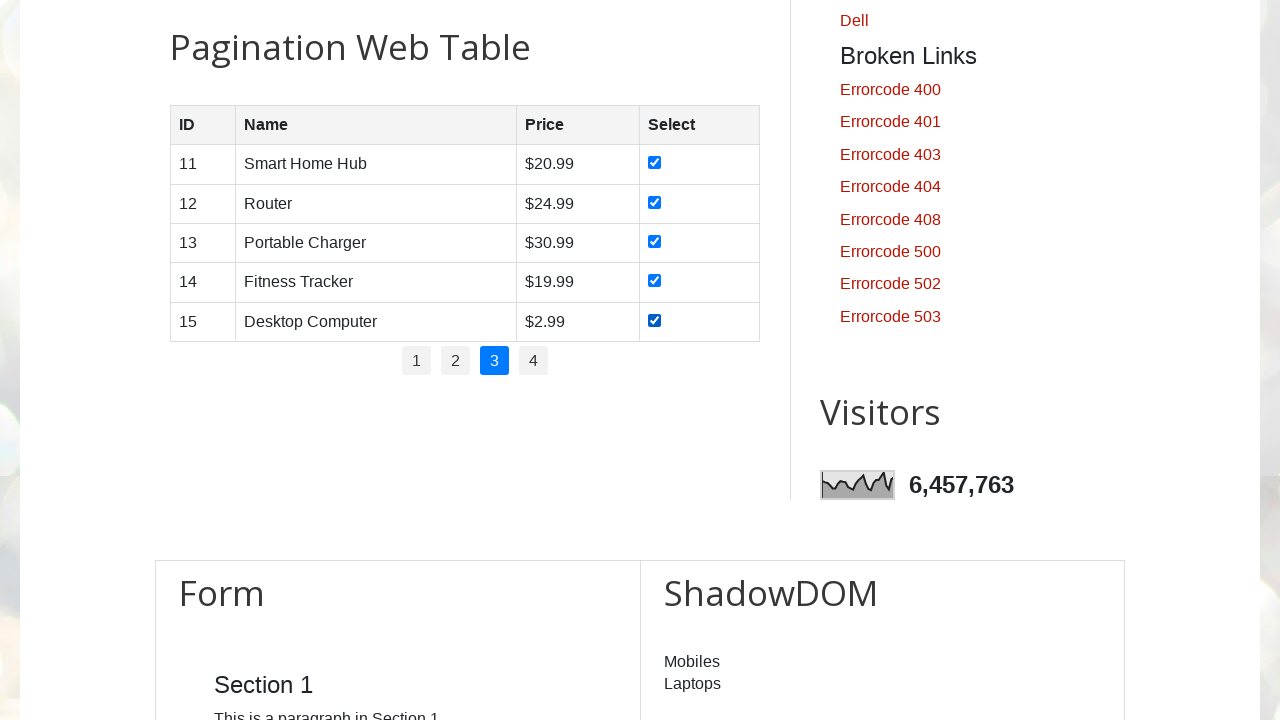

Clicked pagination page 4 at (534, 361) on //*[@id='pagination']/li >> nth=3
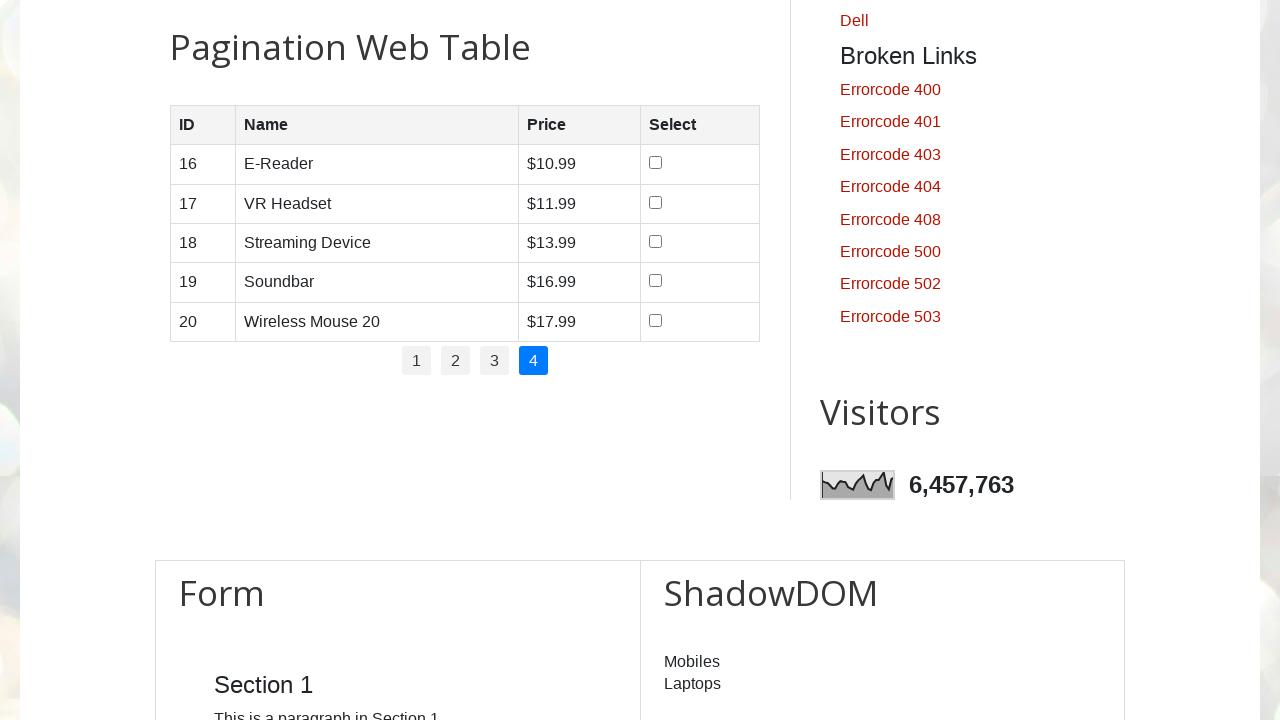

Waited for table to update on page 4
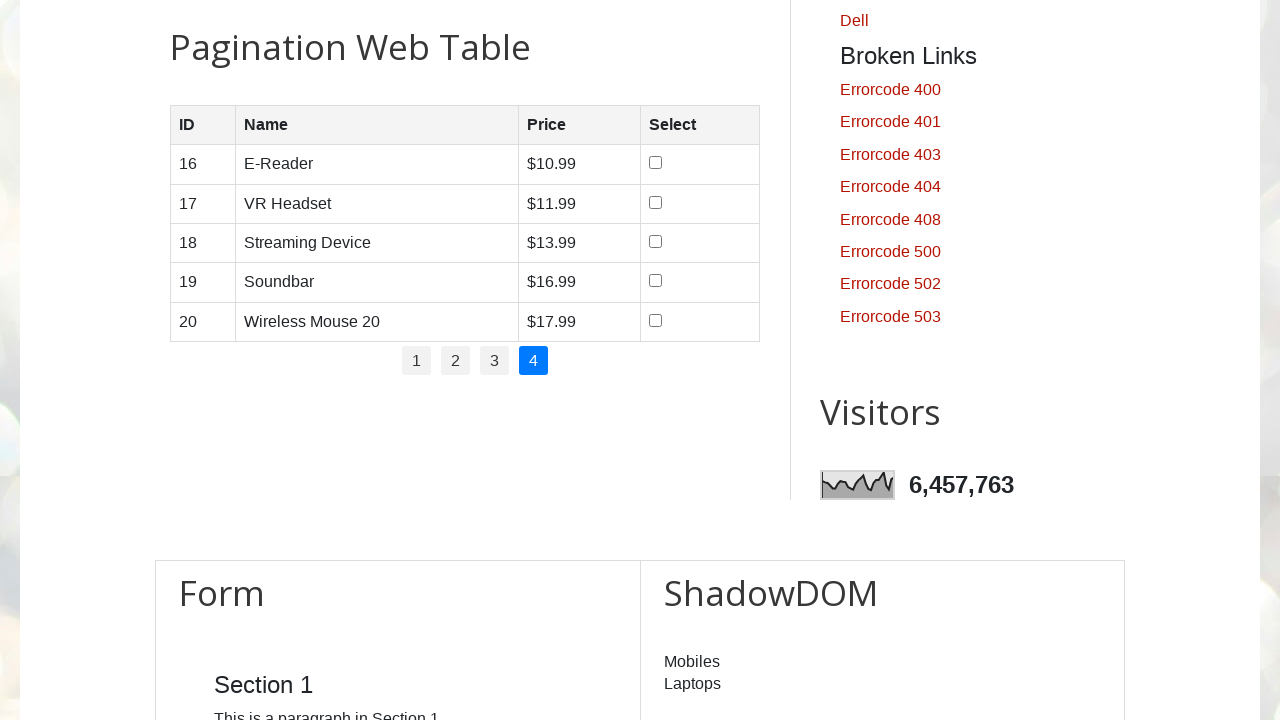

Retrieved 5 rows on page 4
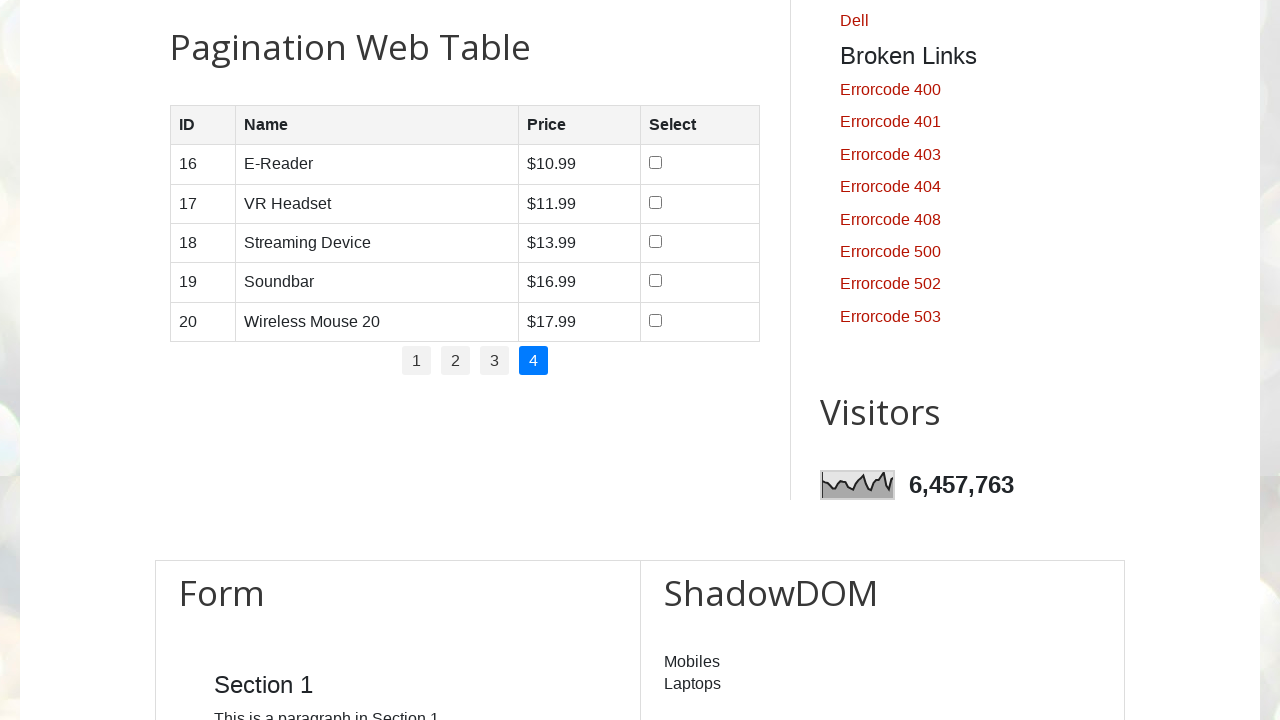

Checked checkbox for row 1 on page 4 at (656, 163) on //*[@id='productTable']/tbody/tr[1]/td[4]/input
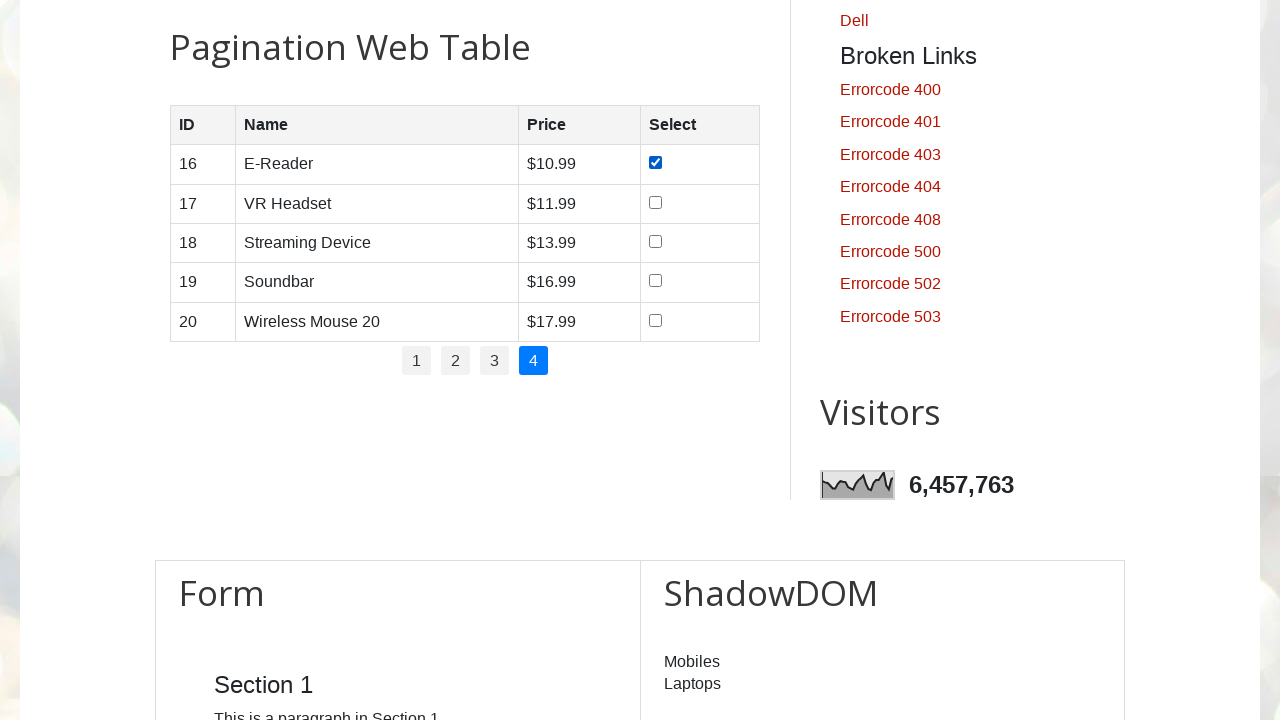

Waited after checkbox click on row 1
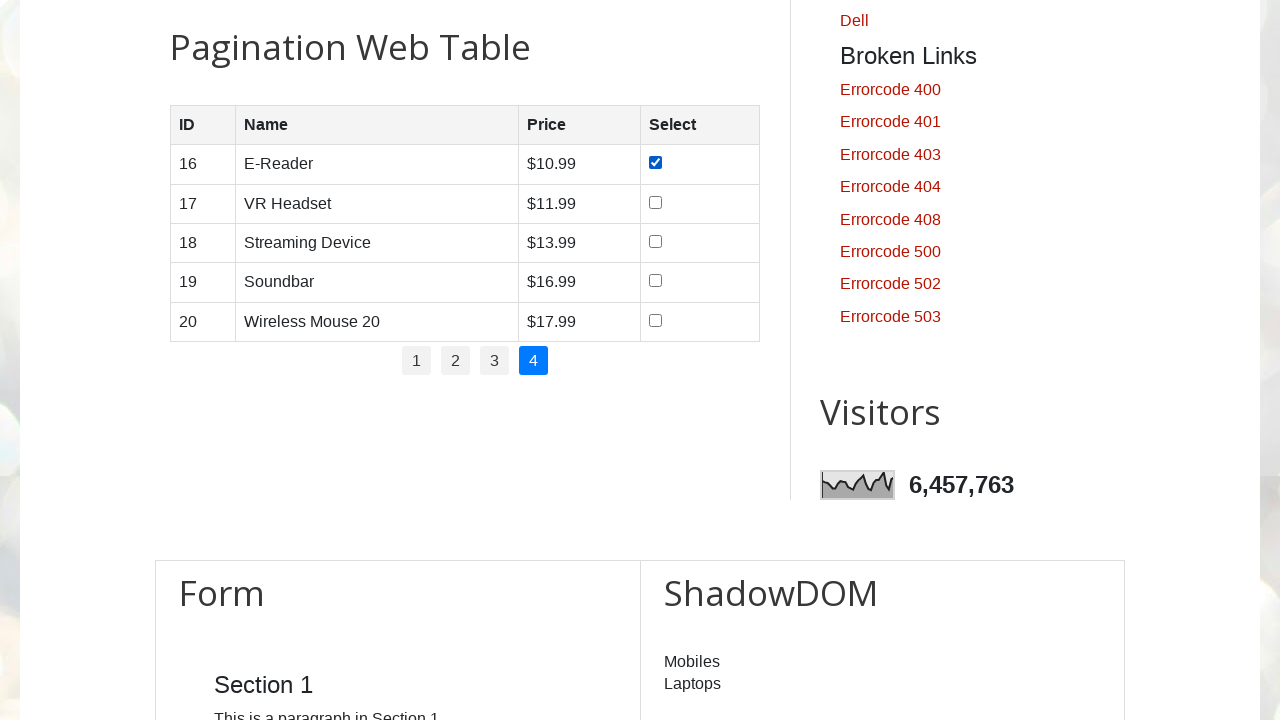

Checked checkbox for row 2 on page 4 at (656, 202) on //*[@id='productTable']/tbody/tr[2]/td[4]/input
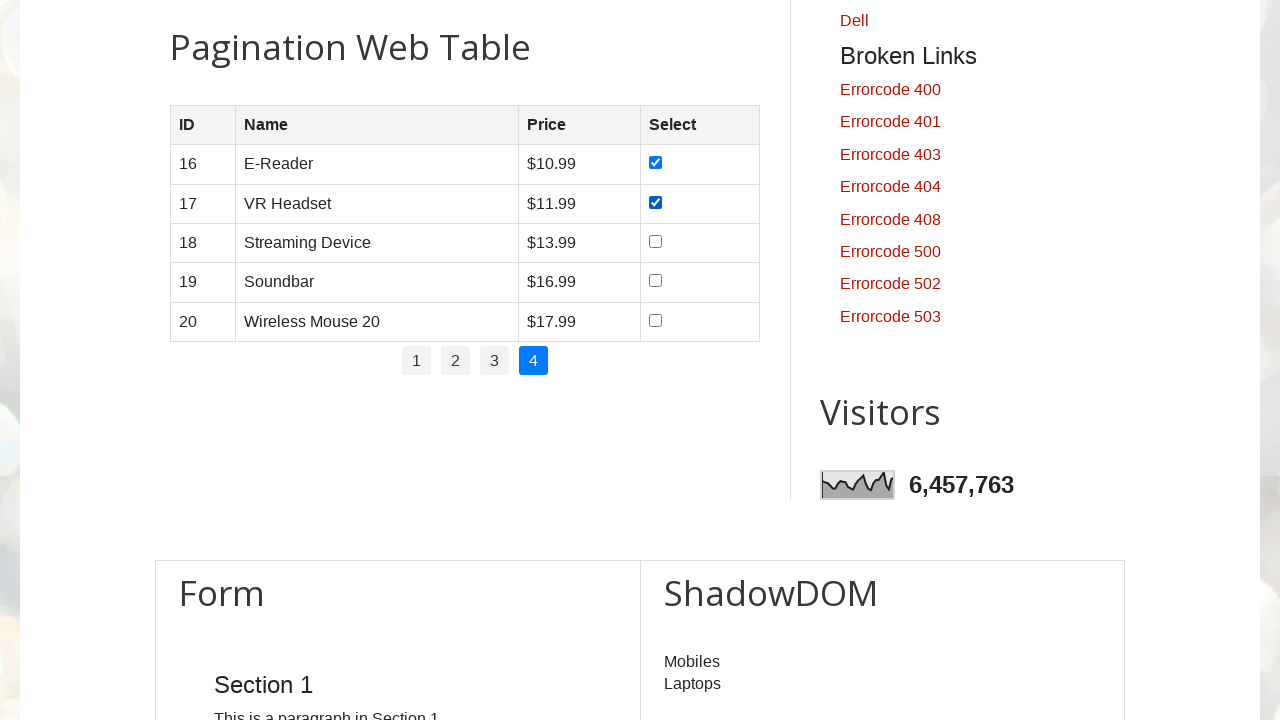

Waited after checkbox click on row 2
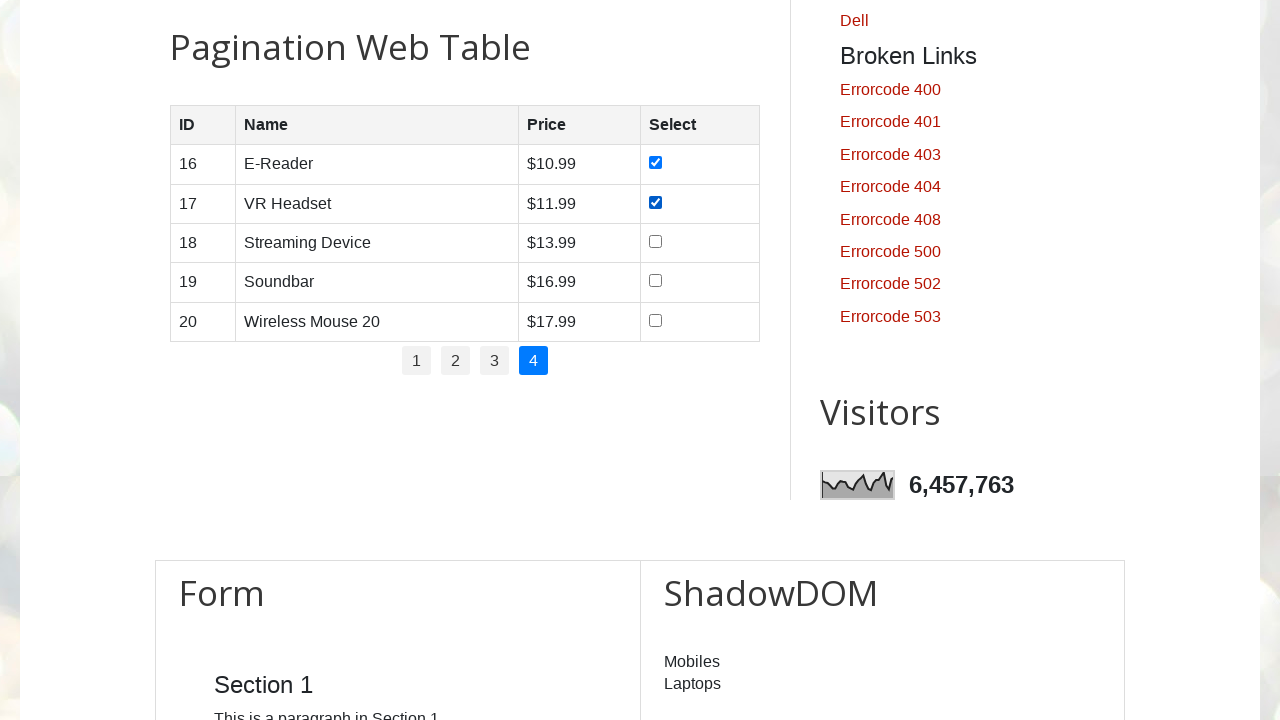

Checked checkbox for row 3 on page 4 at (656, 241) on //*[@id='productTable']/tbody/tr[3]/td[4]/input
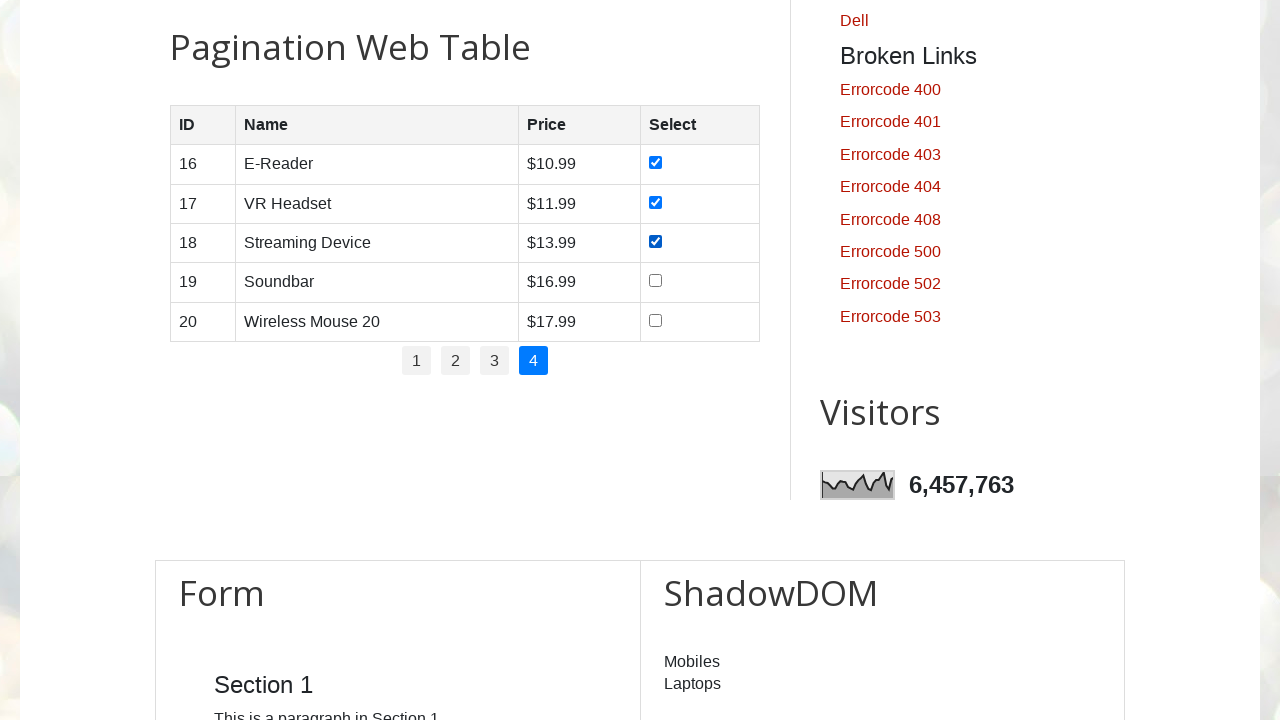

Waited after checkbox click on row 3
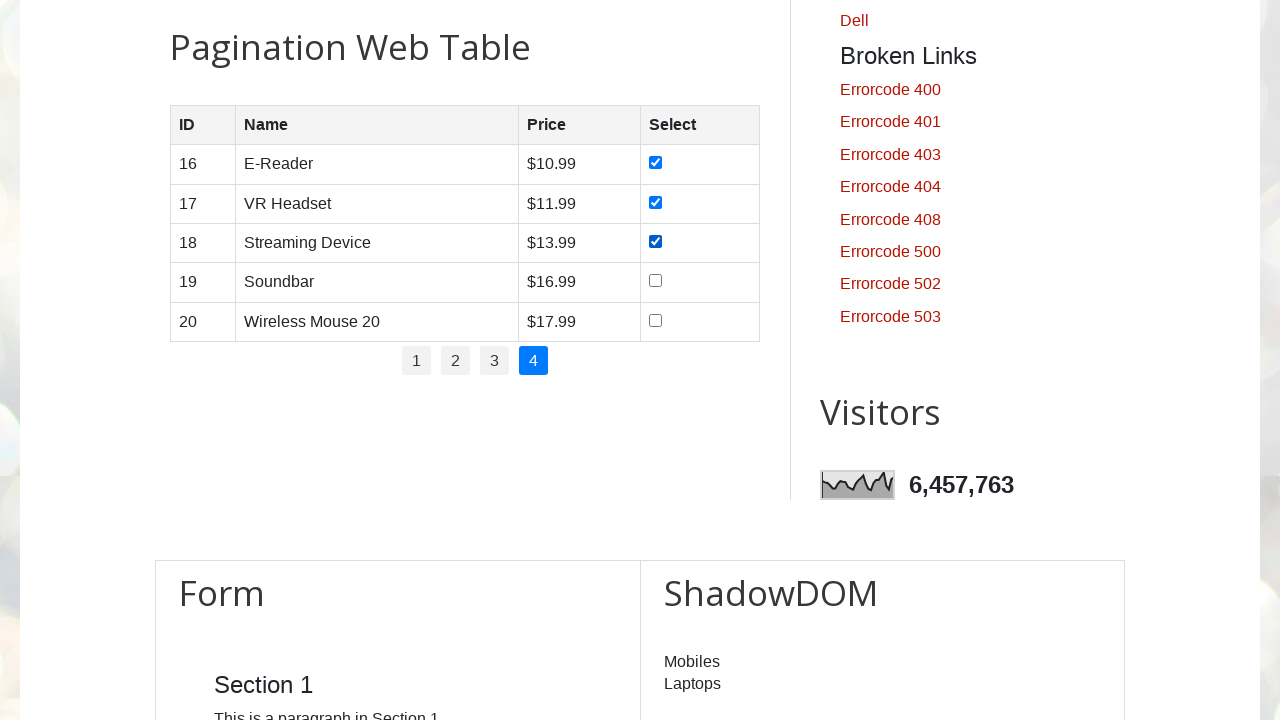

Checked checkbox for row 4 on page 4 at (656, 281) on //*[@id='productTable']/tbody/tr[4]/td[4]/input
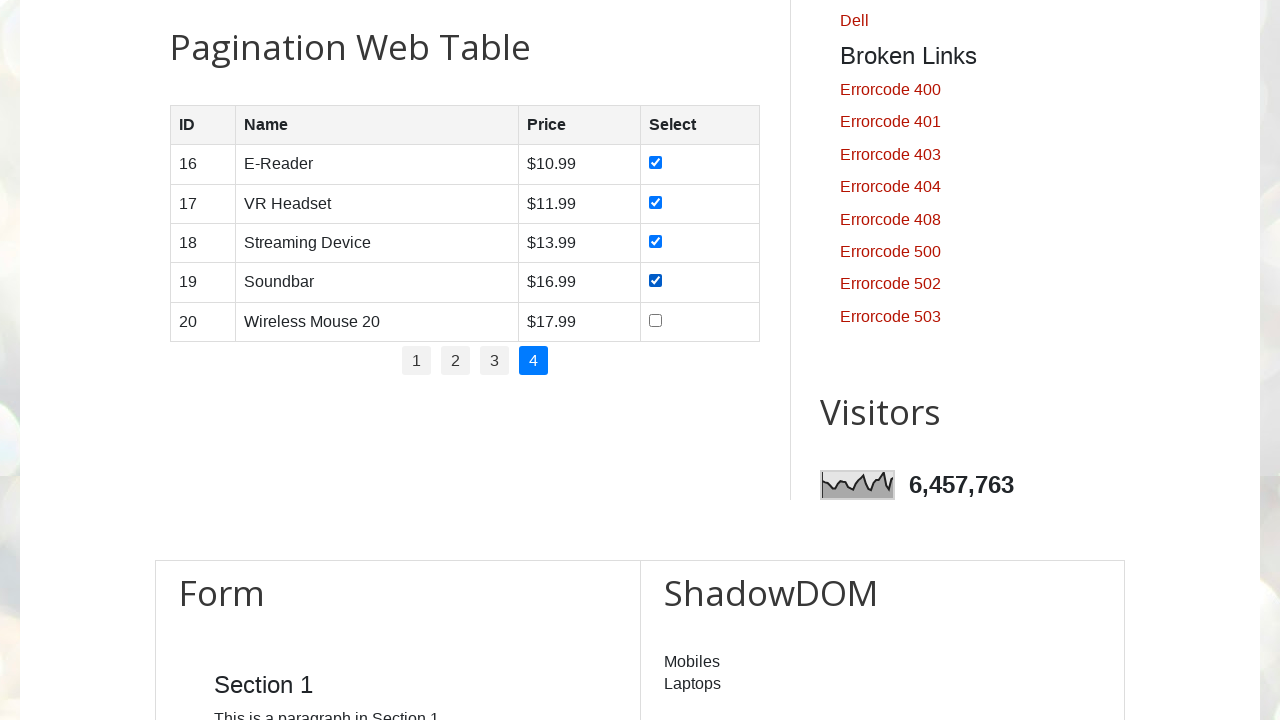

Waited after checkbox click on row 4
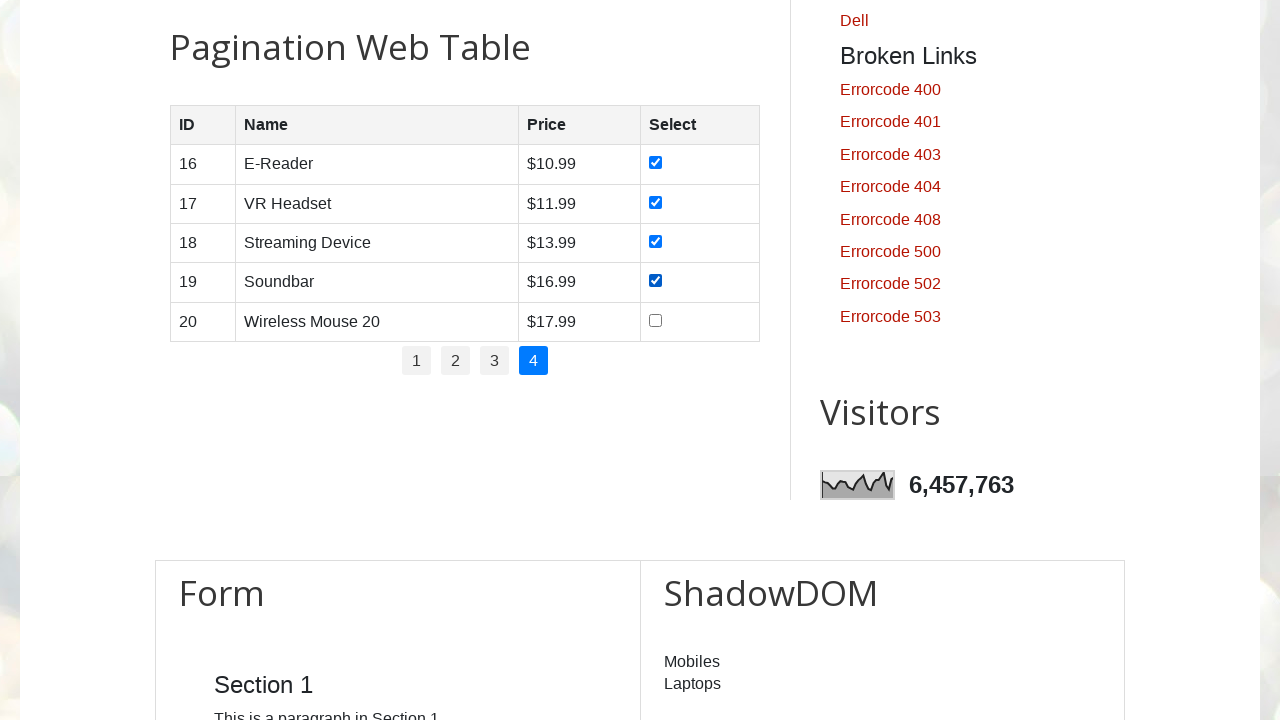

Checked checkbox for row 5 on page 4 at (656, 320) on //*[@id='productTable']/tbody/tr[5]/td[4]/input
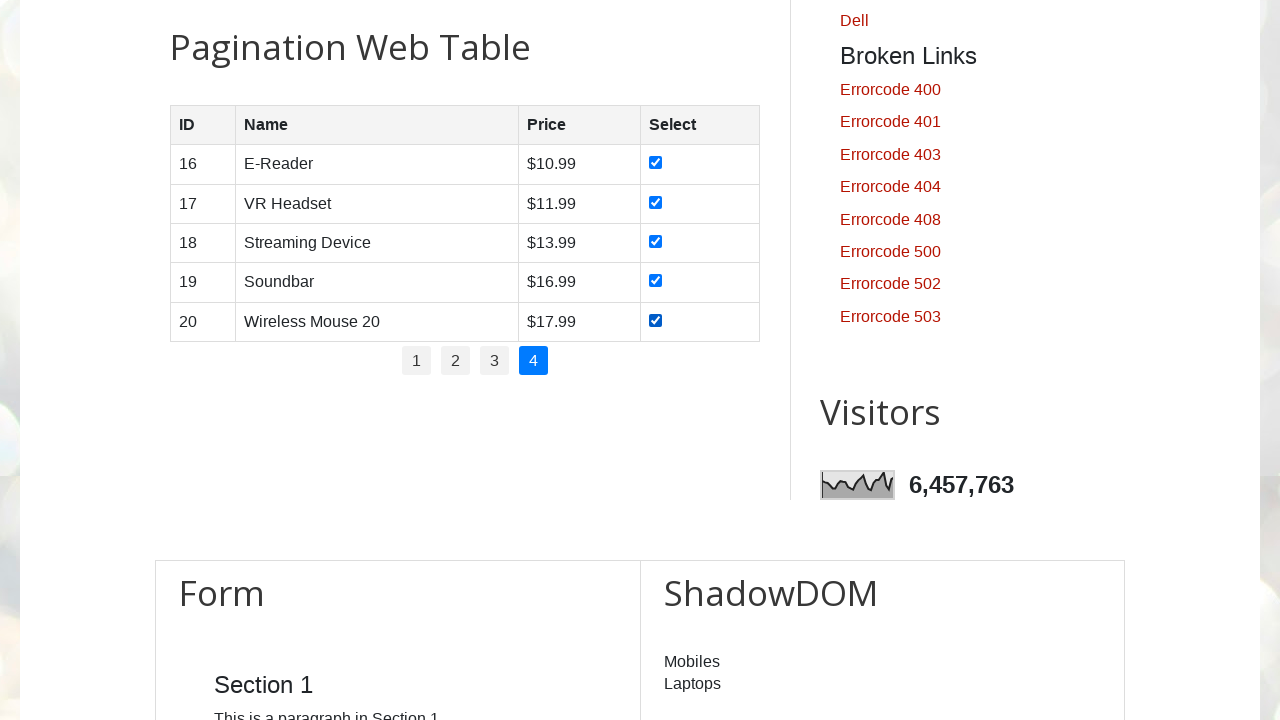

Waited after checkbox click on row 5
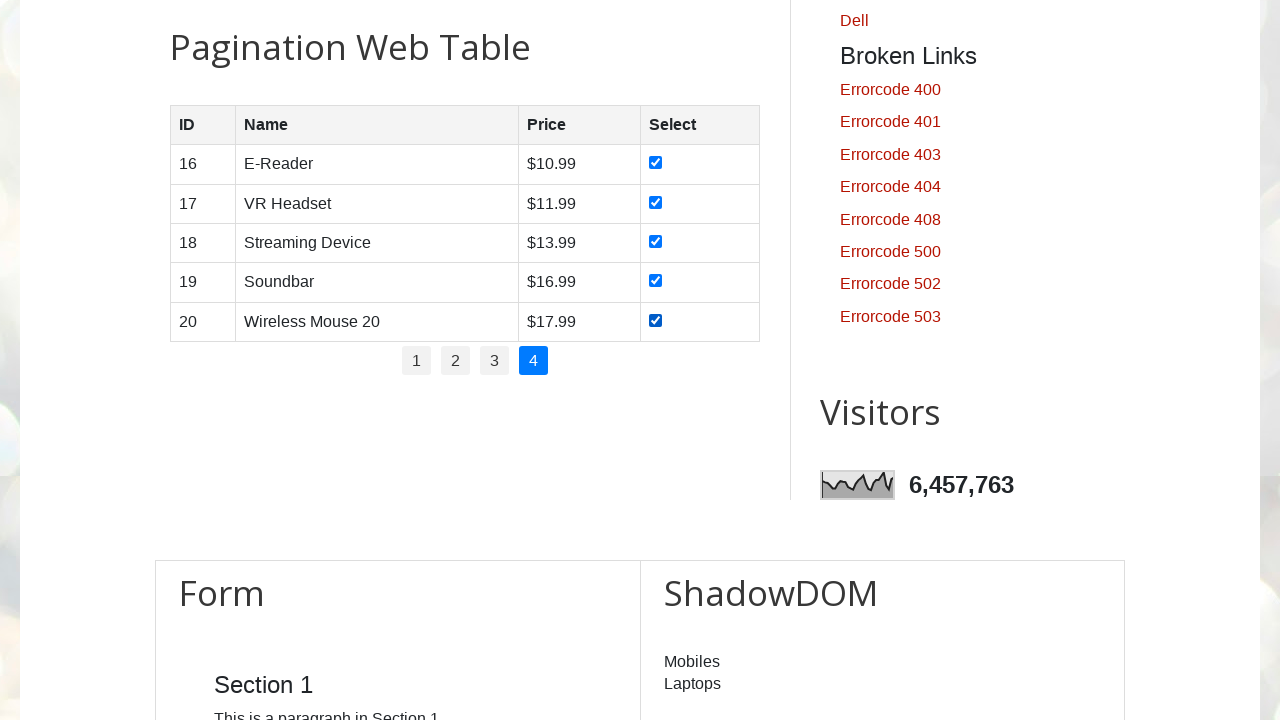

Navigated back to first pagination page at (416, 361) on xpath=//*[@id='pagination']/li >> nth=0
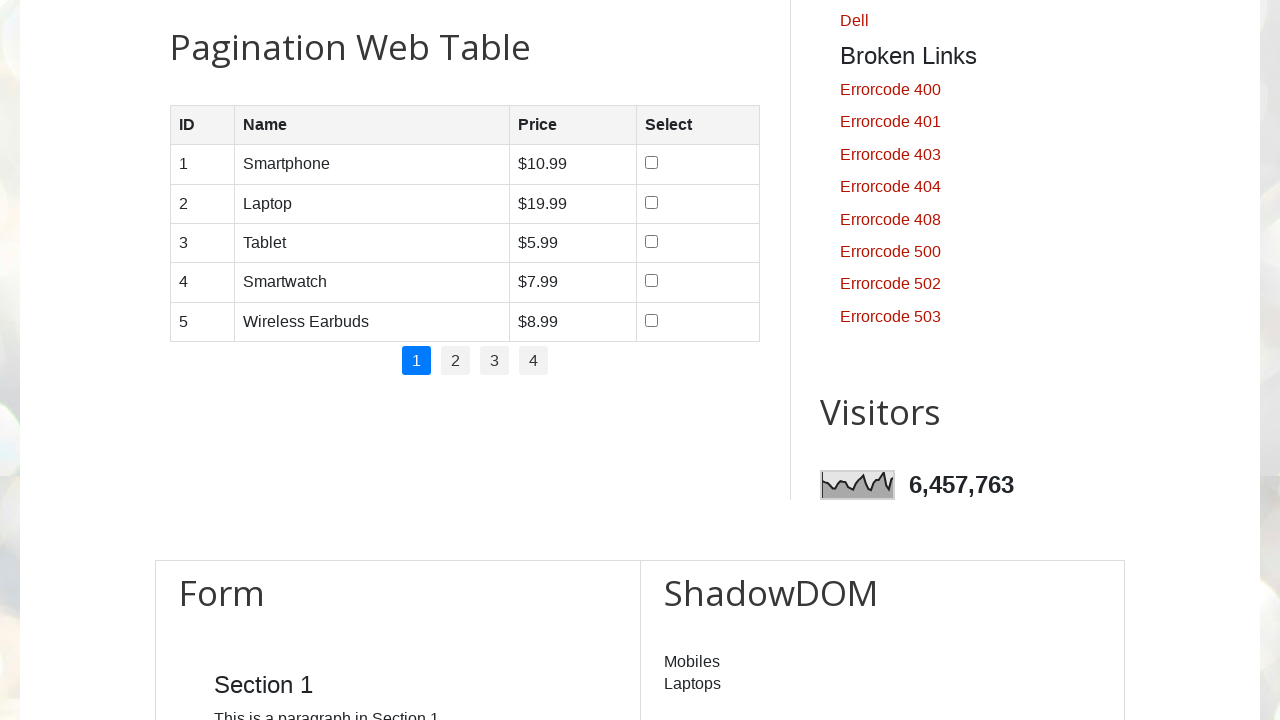

Waited for first page table to update
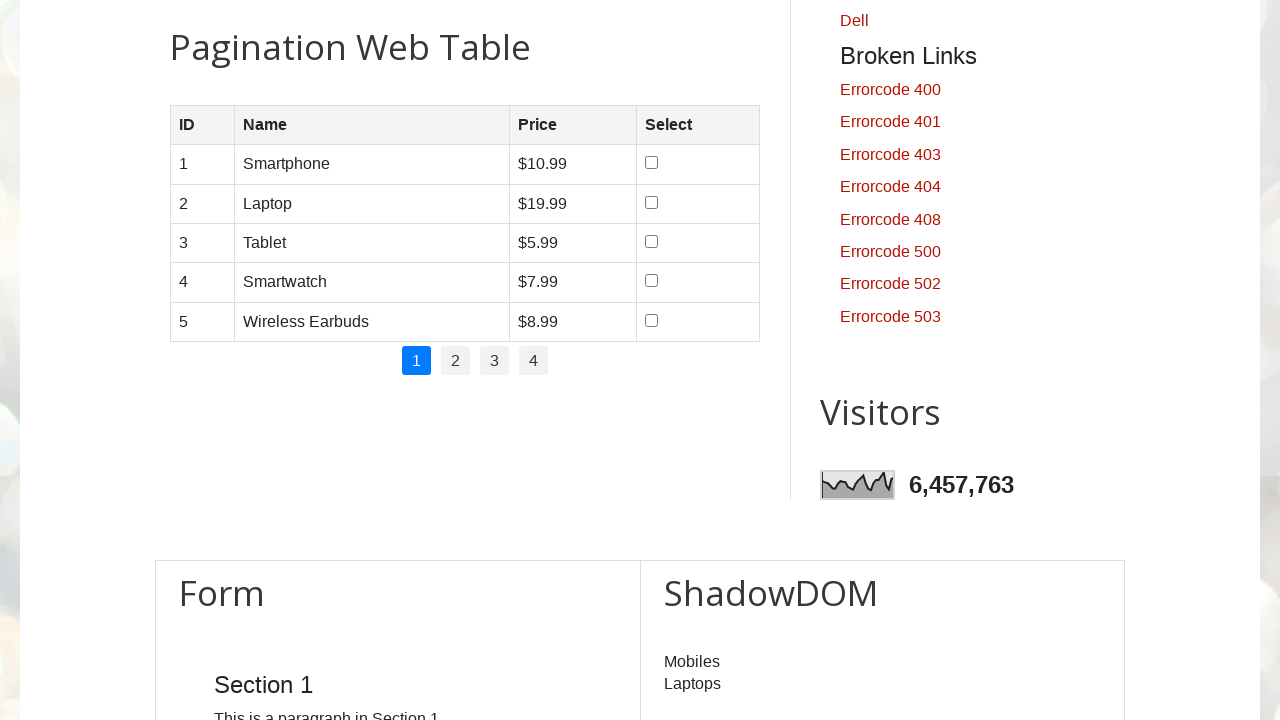

Checked only the first row checkbox at (651, 163) on xpath=//*[@id='productTable']/tbody/tr[1]/td[4]/input
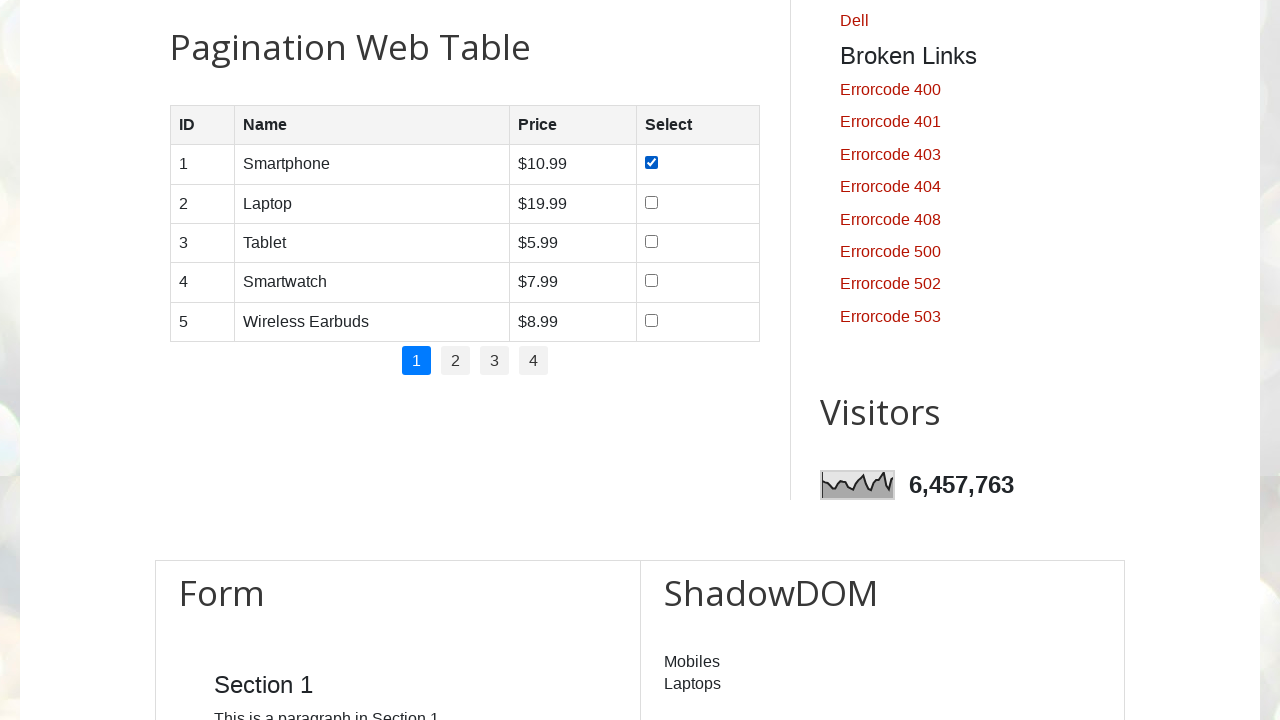

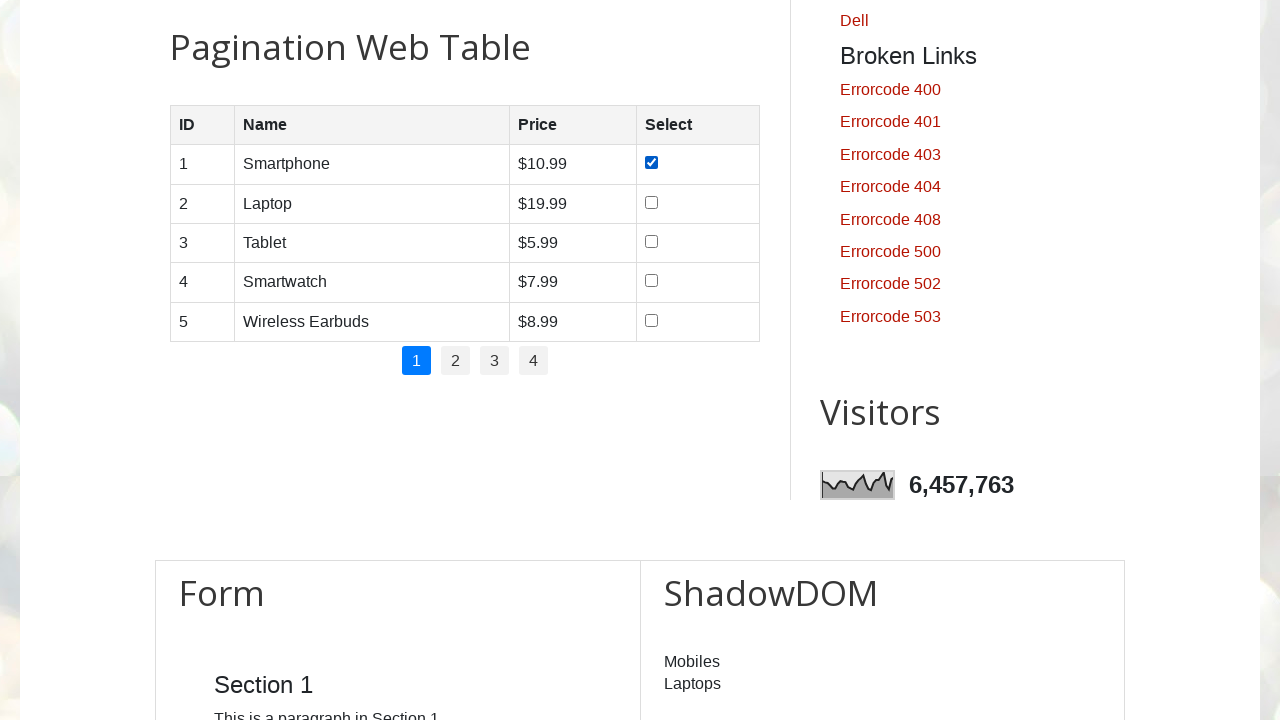